Tests a todo application by adding 5 new items to the list and then marking all 10 items (5 existing + 5 new) as completed by clicking their checkboxes.

Starting URL: https://lambdatest.github.io/sample-todo-app/

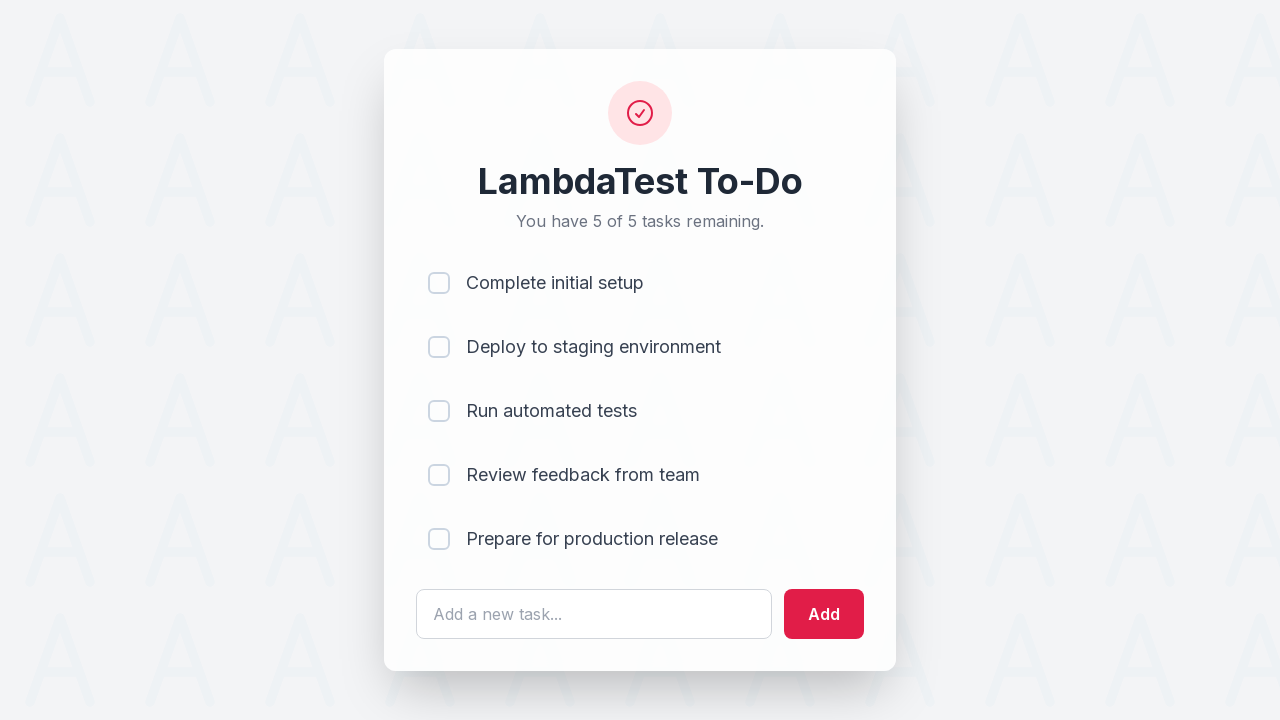

Waited for todo input field to load
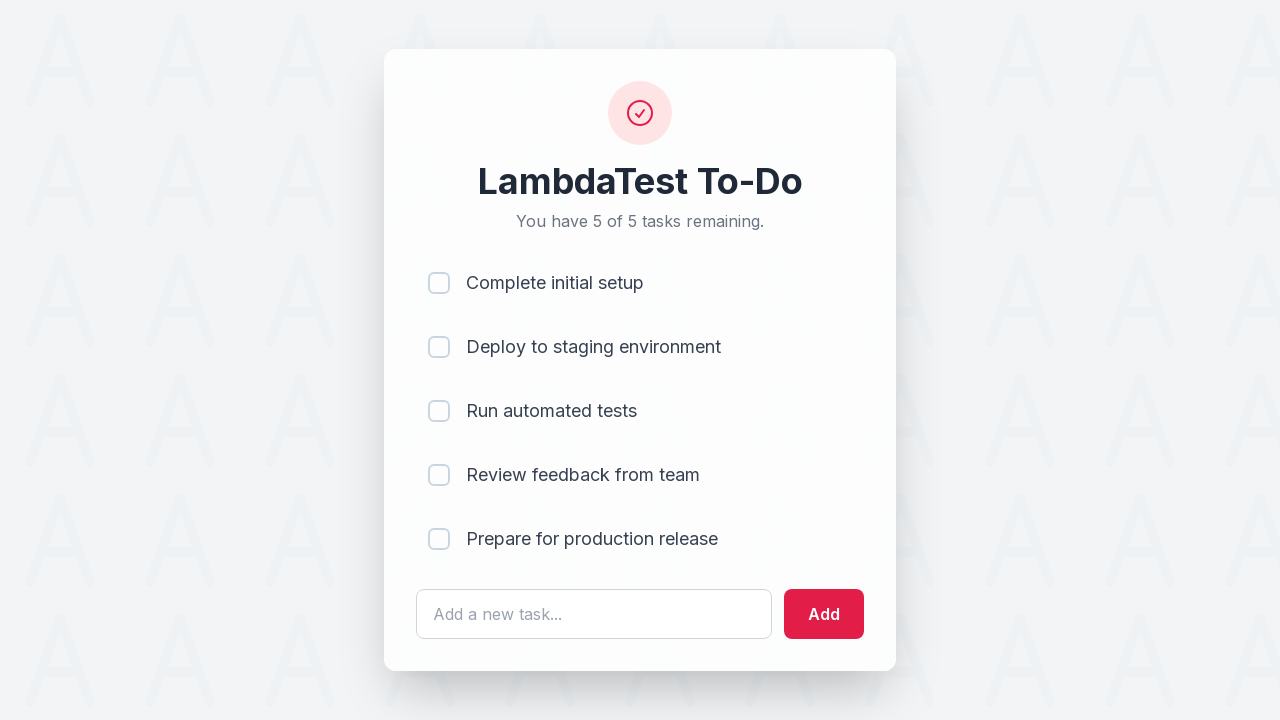

Clicked todo input field for item 1 at (594, 614) on #sampletodotext
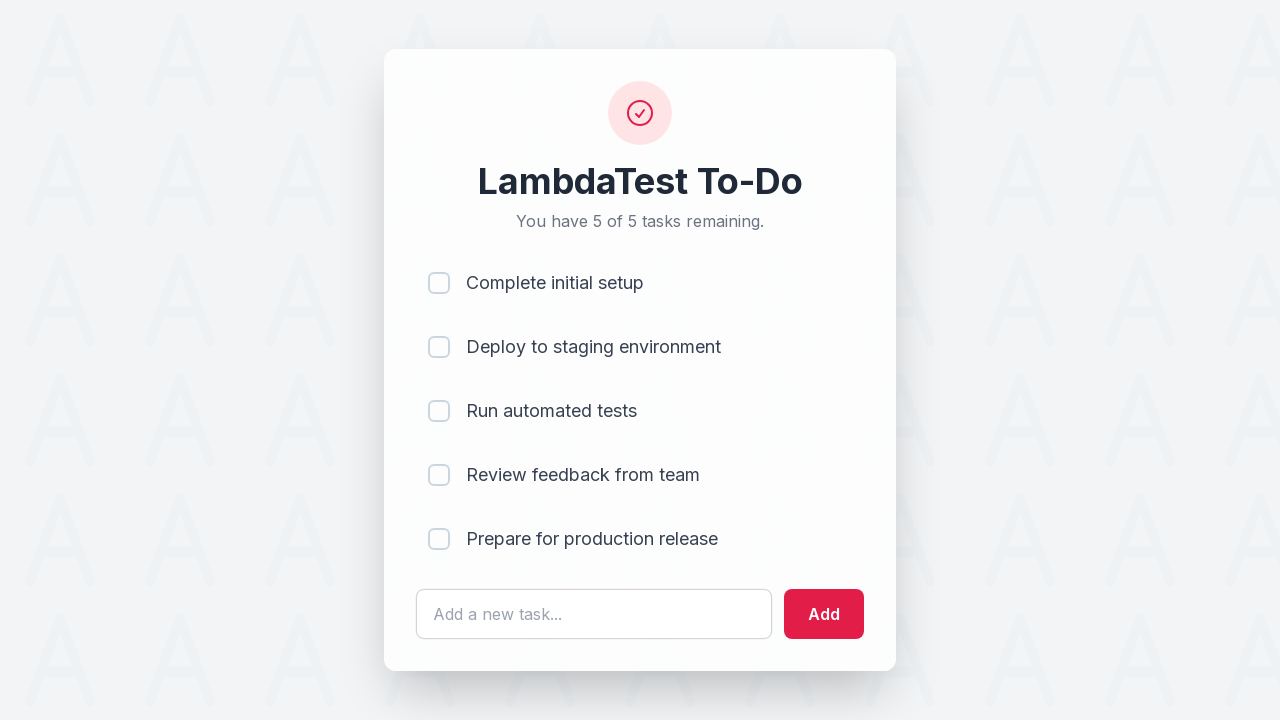

Filled input with 'Adding a new item 1' on #sampletodotext
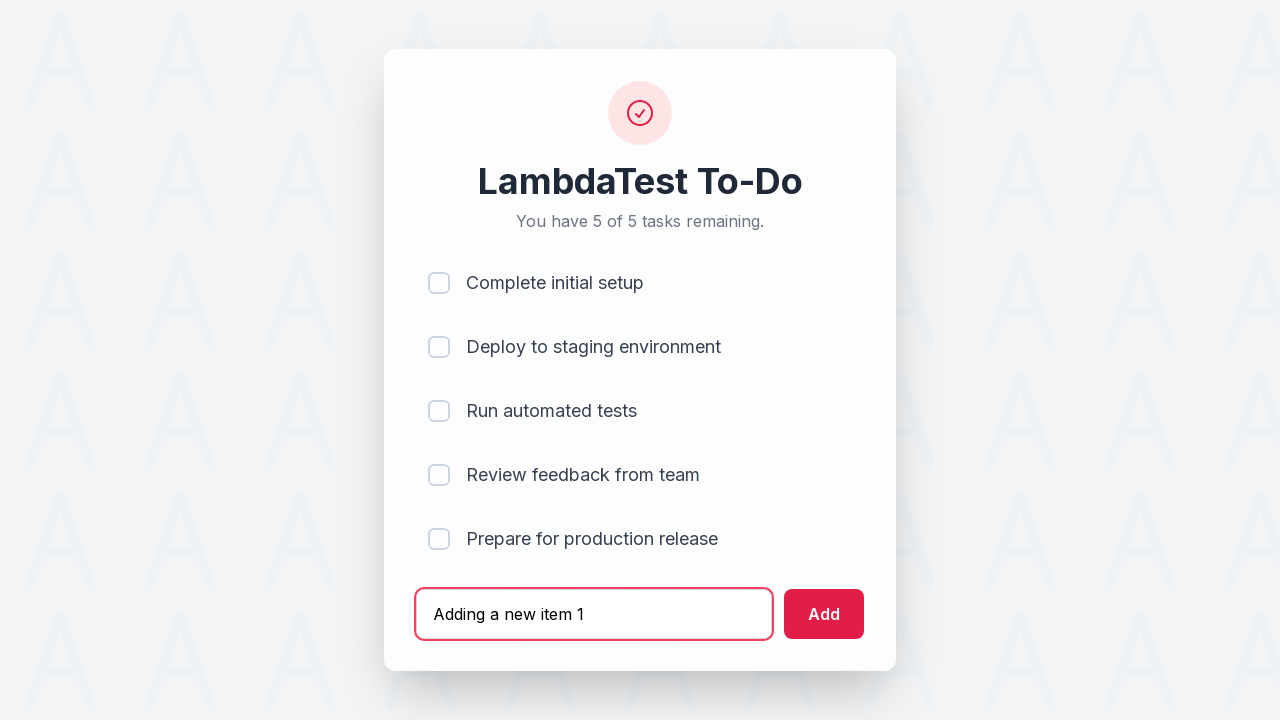

Pressed Enter to add item 1 to the list on #sampletodotext
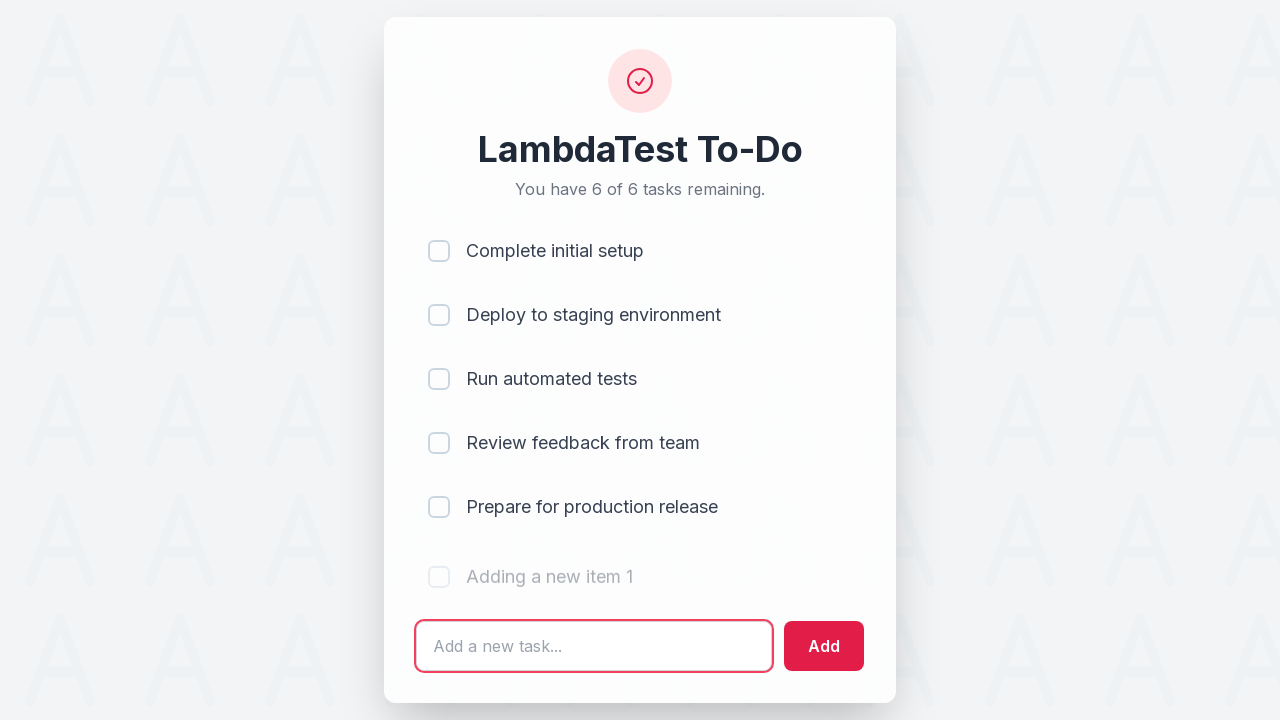

Waited 500ms for item 1 to be added
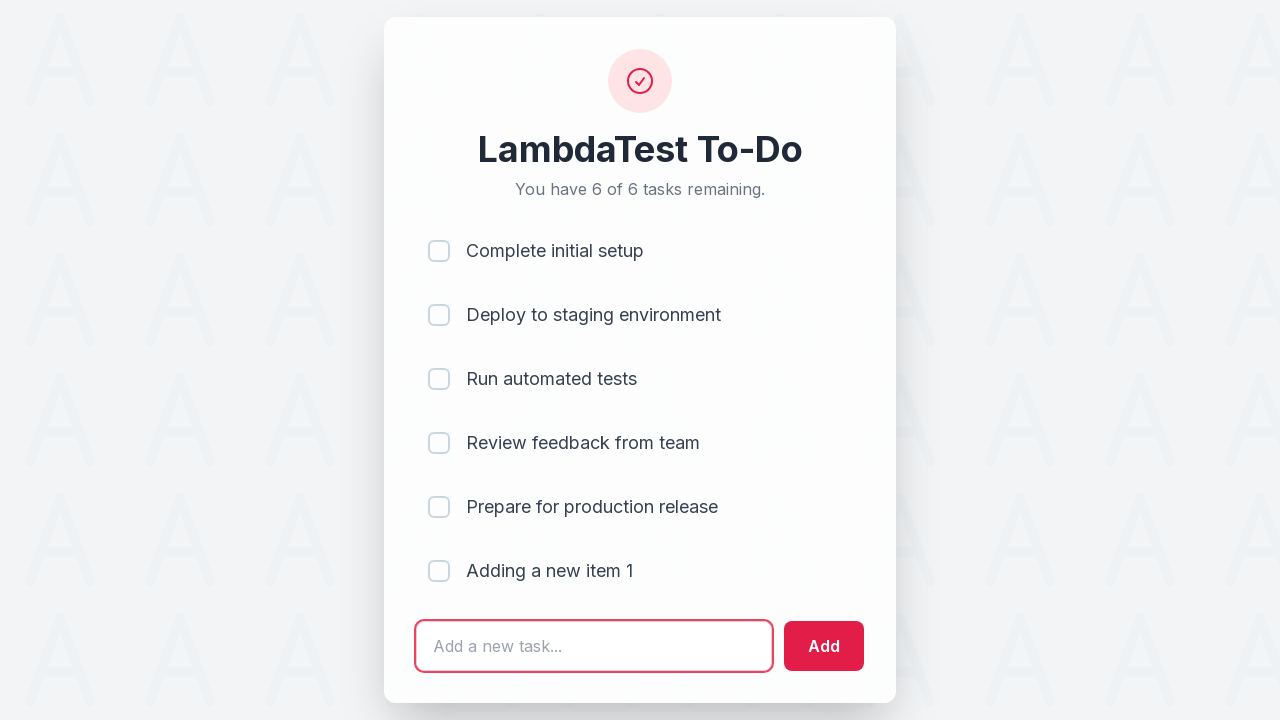

Clicked todo input field for item 2 at (594, 646) on #sampletodotext
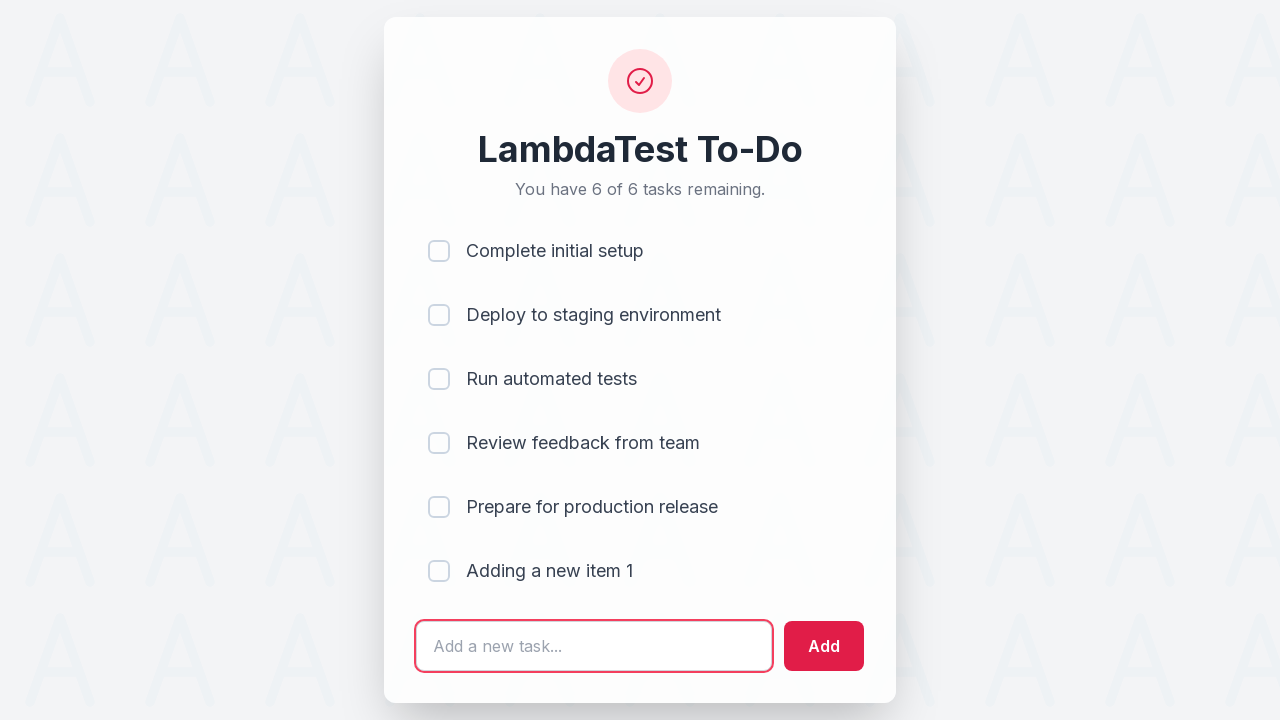

Filled input with 'Adding a new item 2' on #sampletodotext
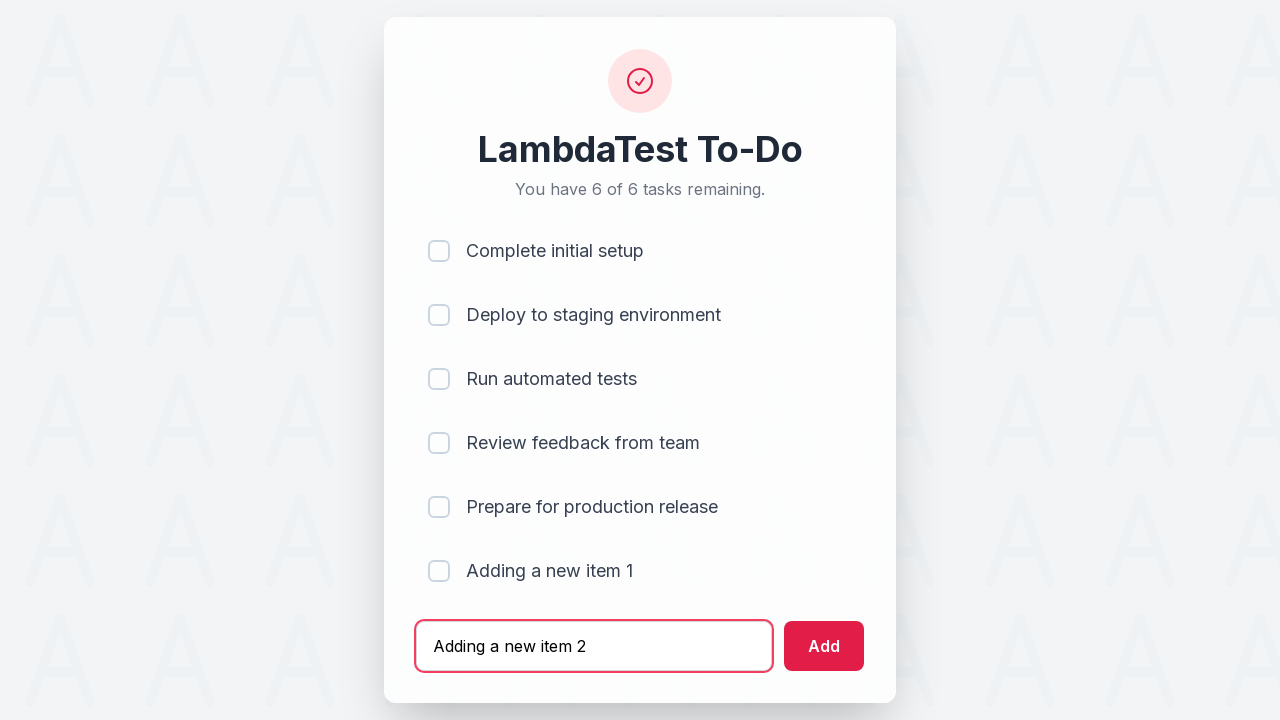

Pressed Enter to add item 2 to the list on #sampletodotext
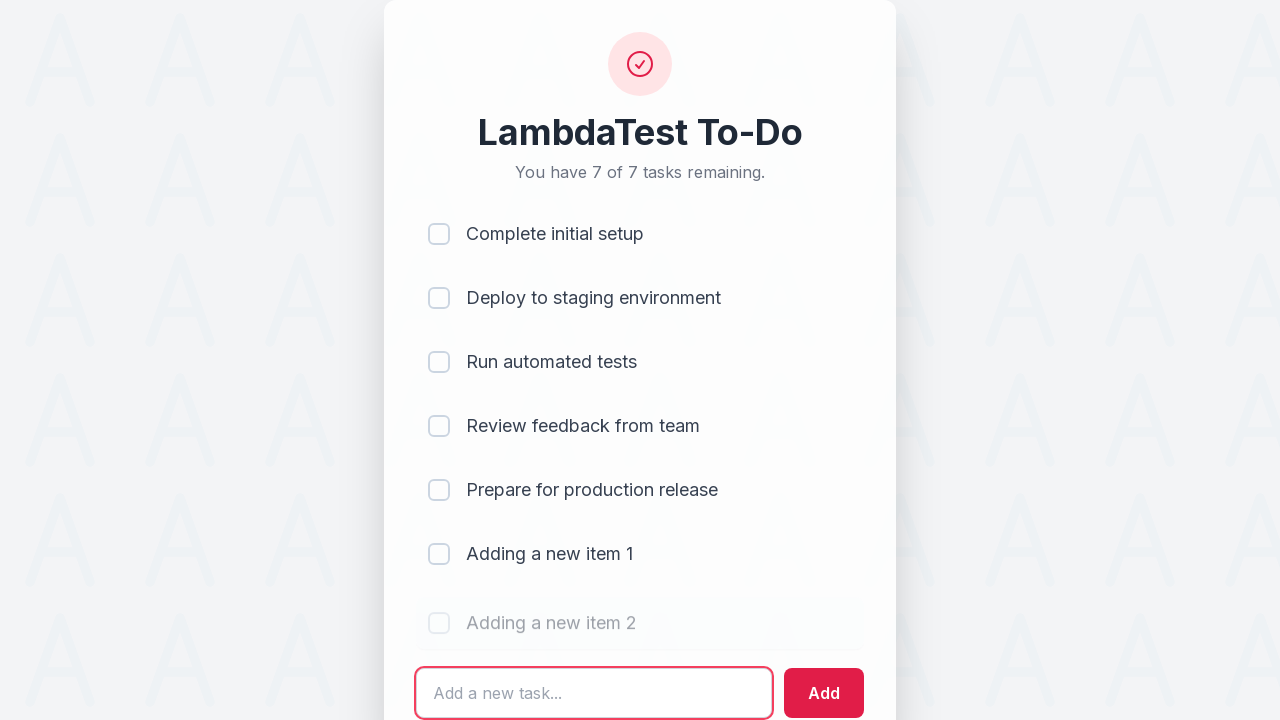

Waited 500ms for item 2 to be added
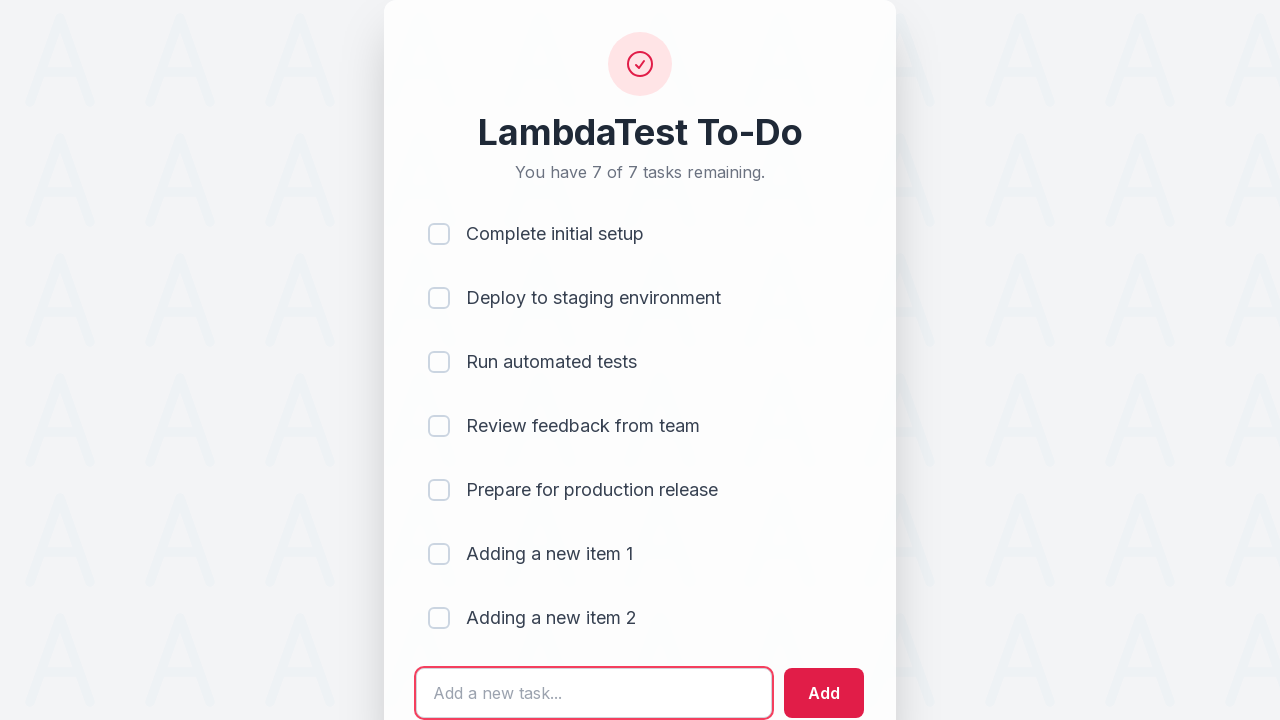

Clicked todo input field for item 3 at (594, 693) on #sampletodotext
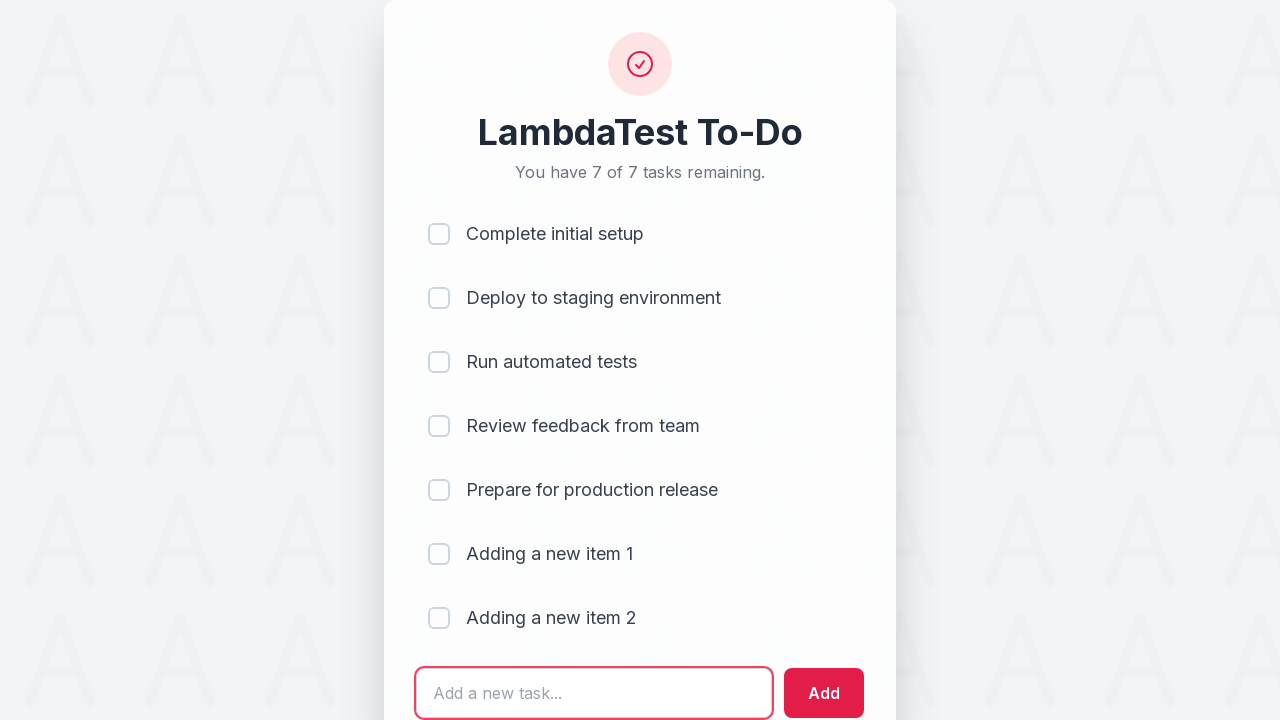

Filled input with 'Adding a new item 3' on #sampletodotext
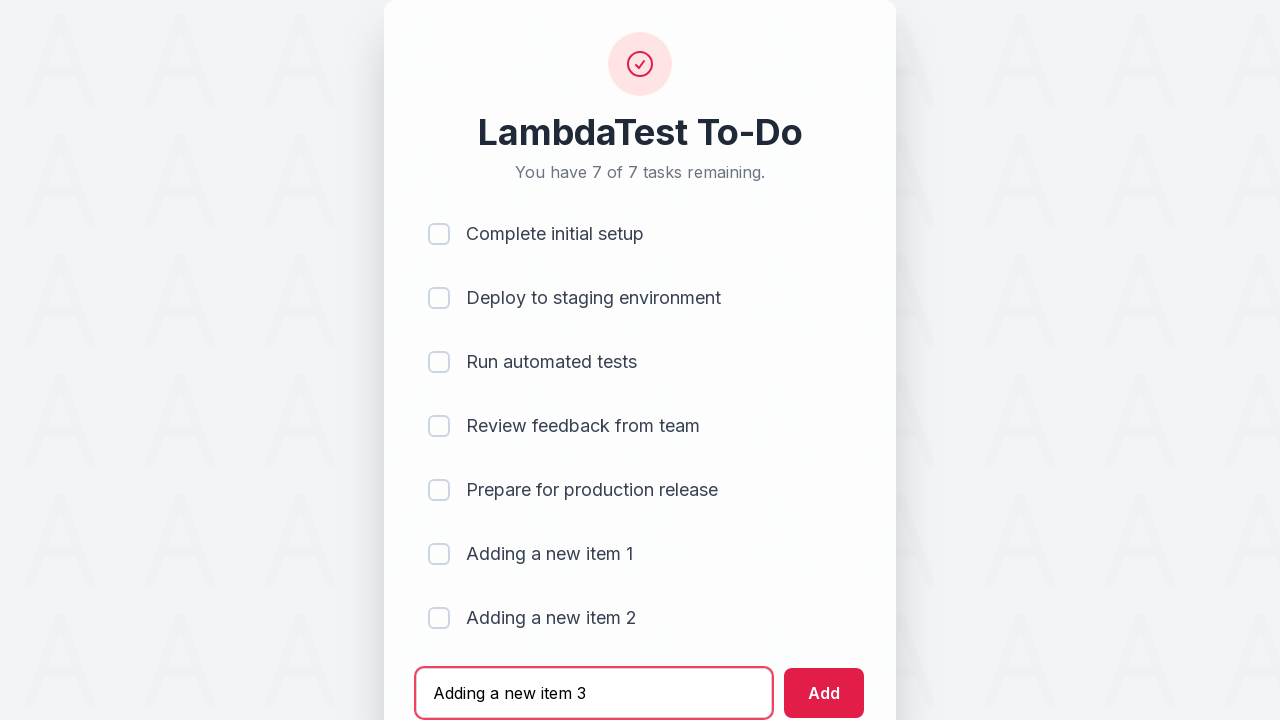

Pressed Enter to add item 3 to the list on #sampletodotext
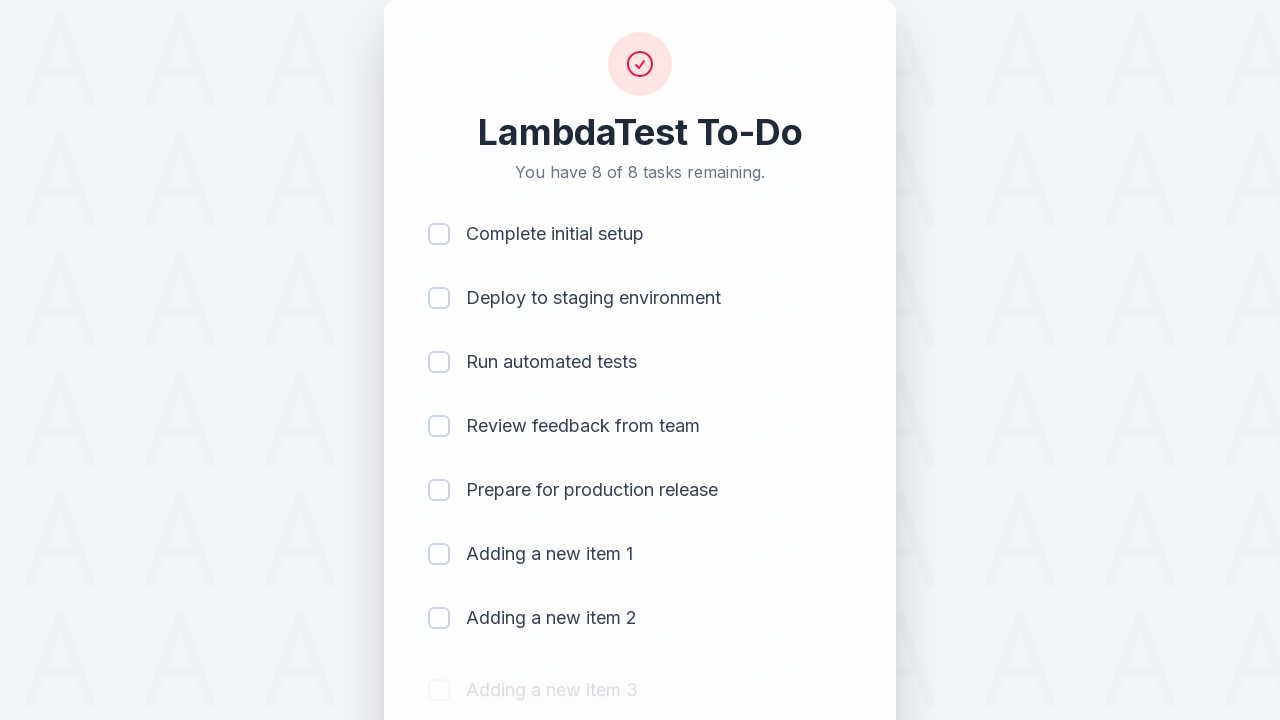

Waited 500ms for item 3 to be added
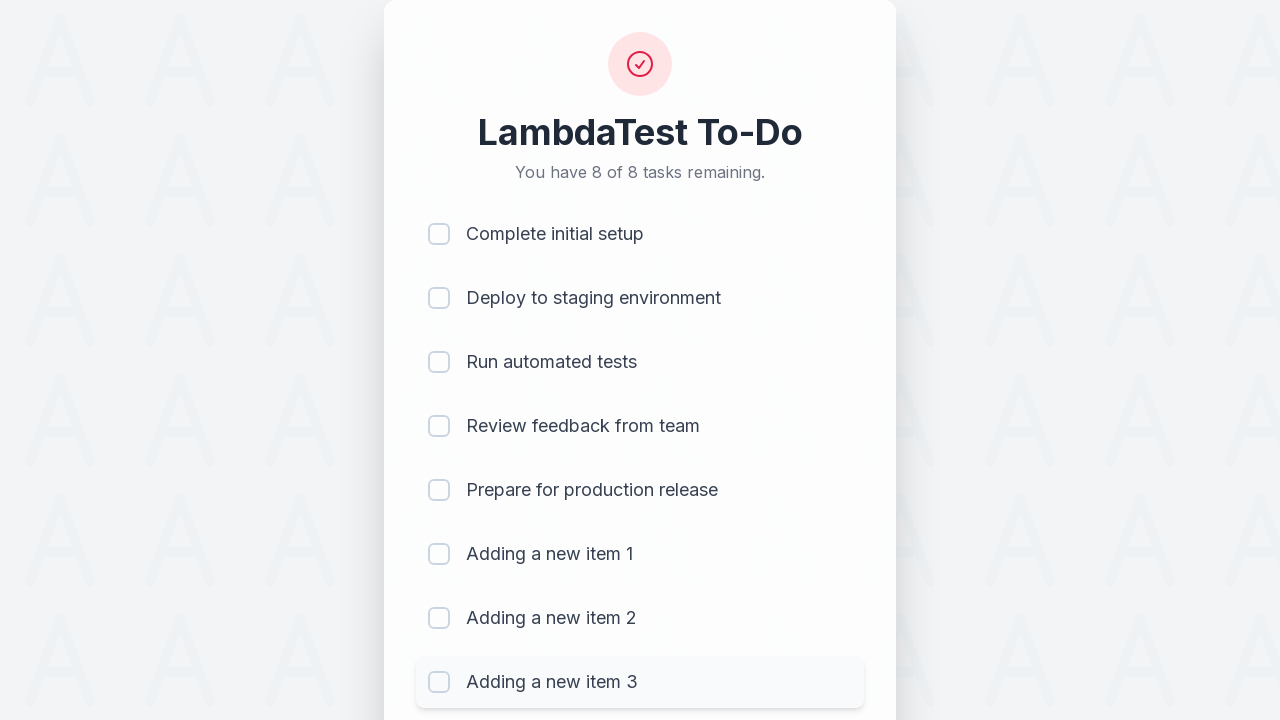

Clicked todo input field for item 4 at (594, 663) on #sampletodotext
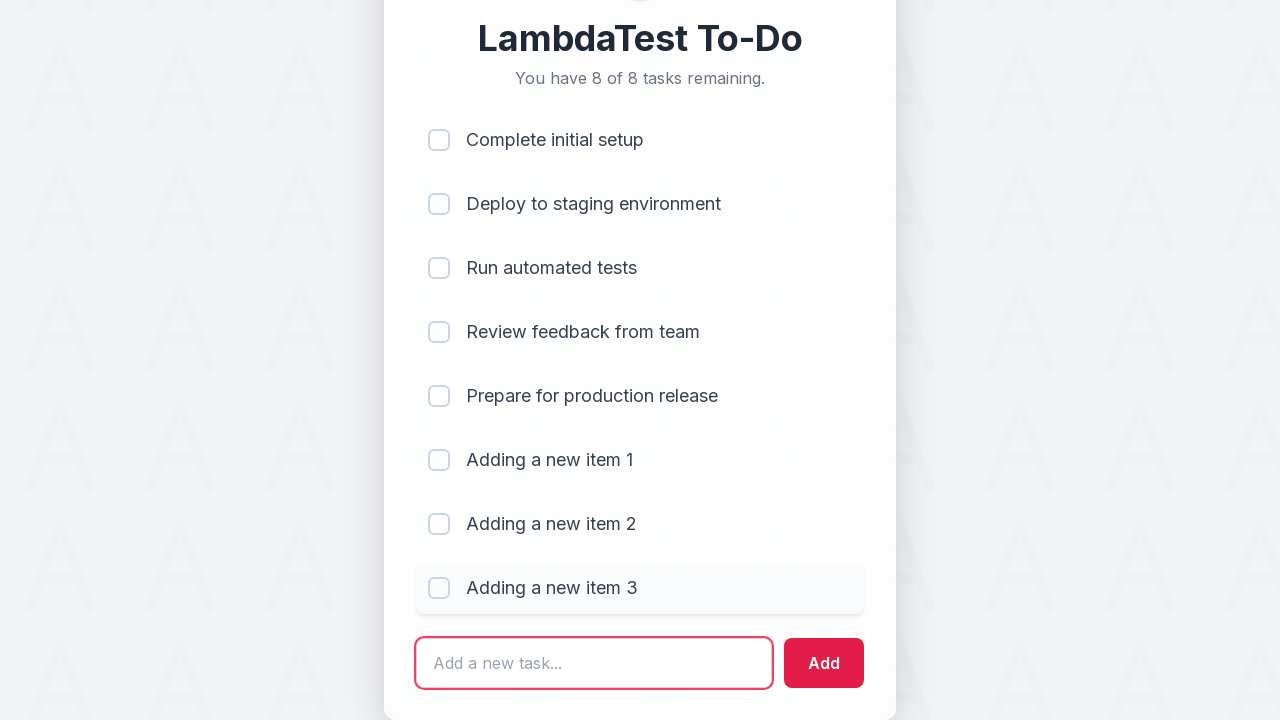

Filled input with 'Adding a new item 4' on #sampletodotext
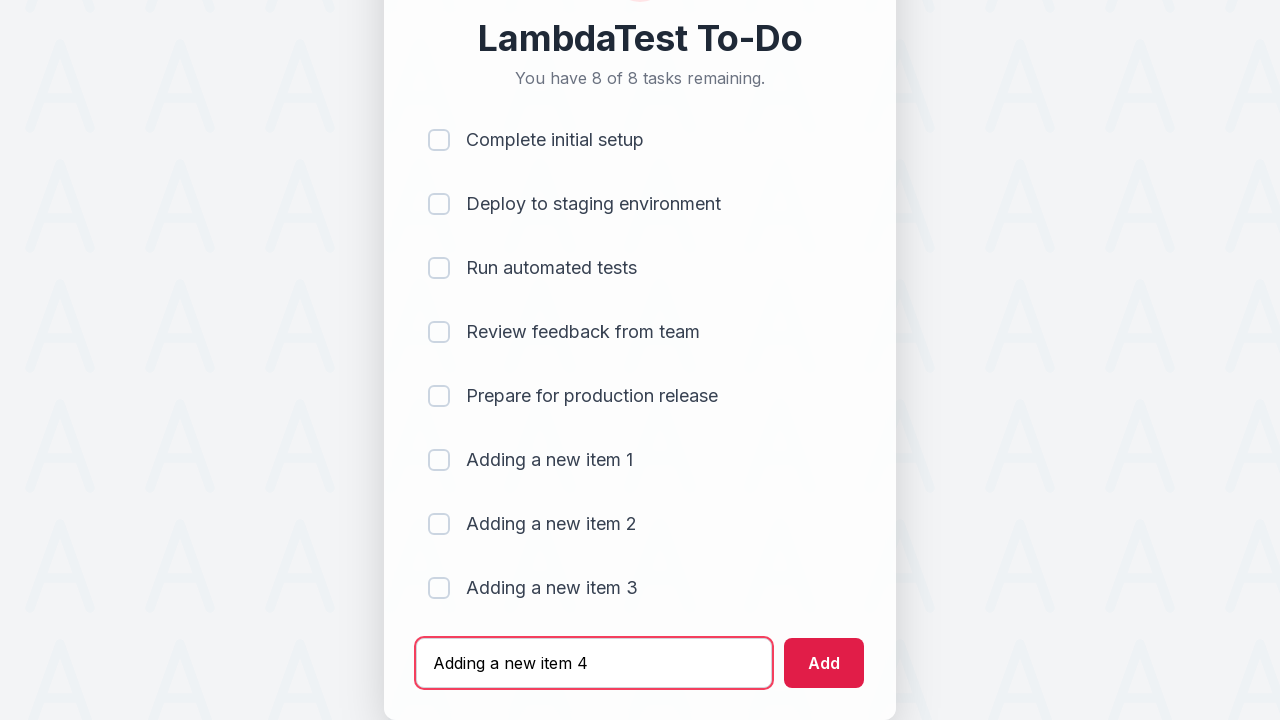

Pressed Enter to add item 4 to the list on #sampletodotext
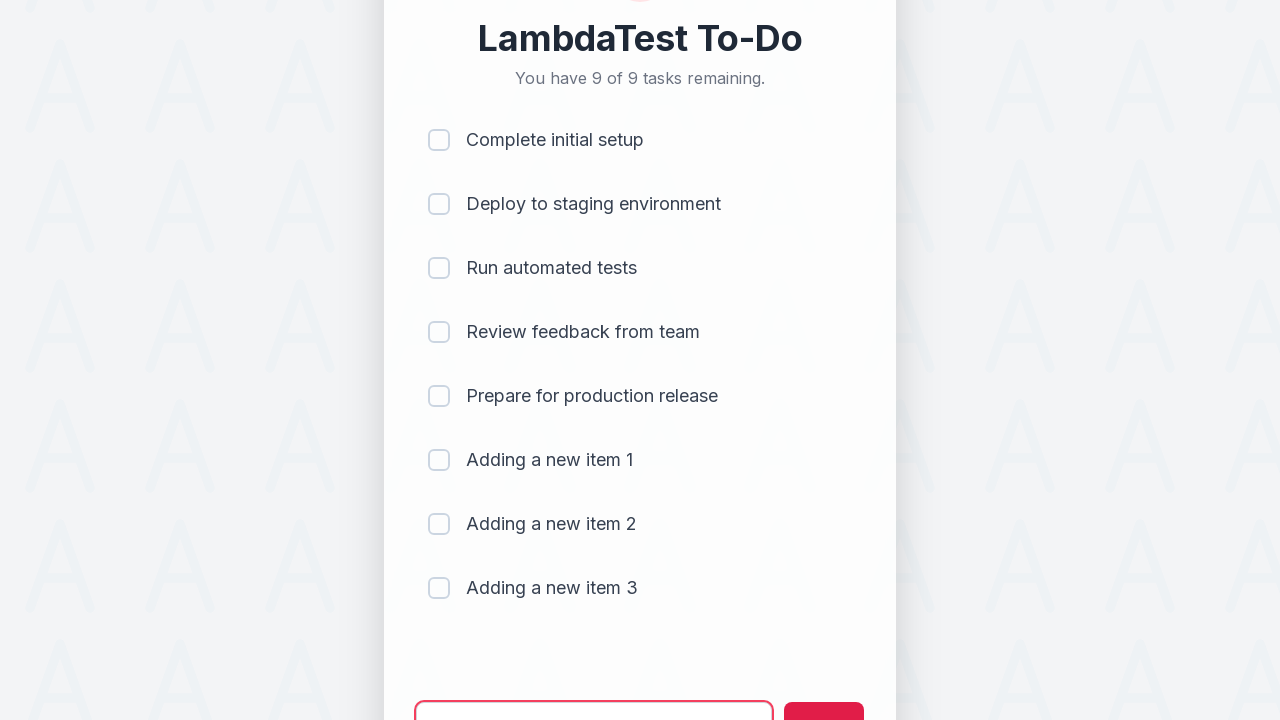

Waited 500ms for item 4 to be added
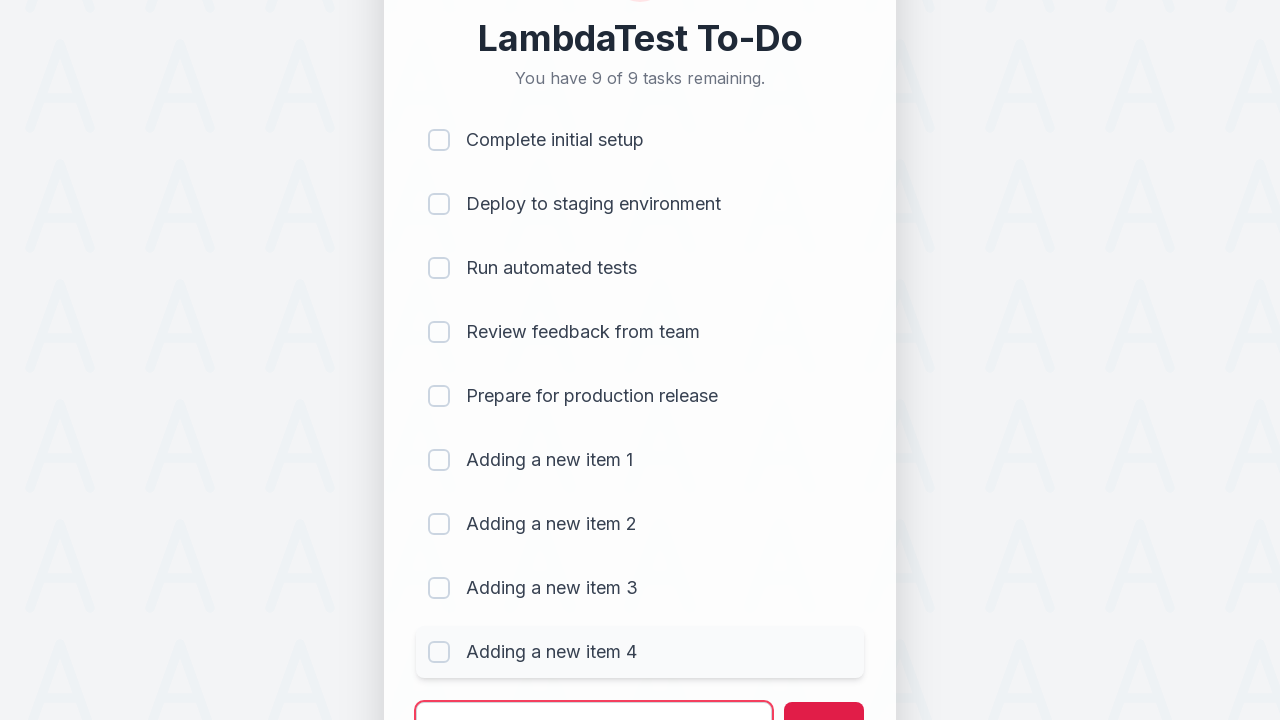

Clicked todo input field for item 5 at (594, 695) on #sampletodotext
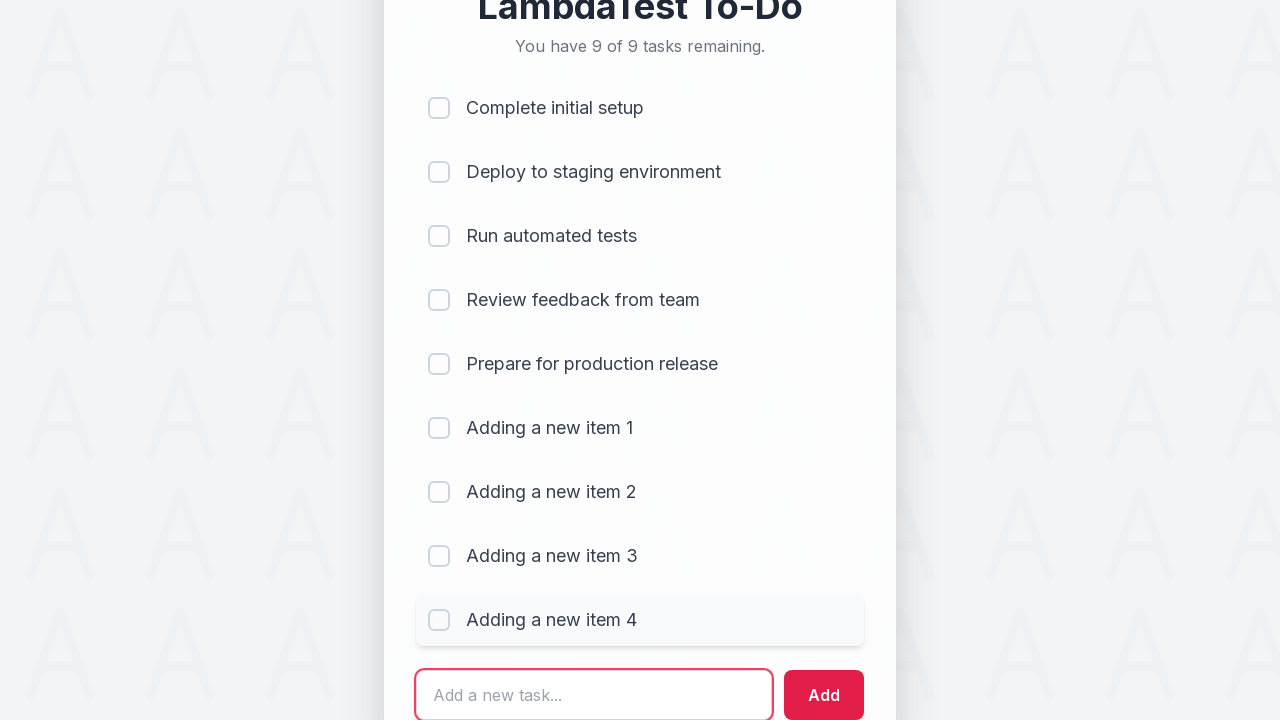

Filled input with 'Adding a new item 5' on #sampletodotext
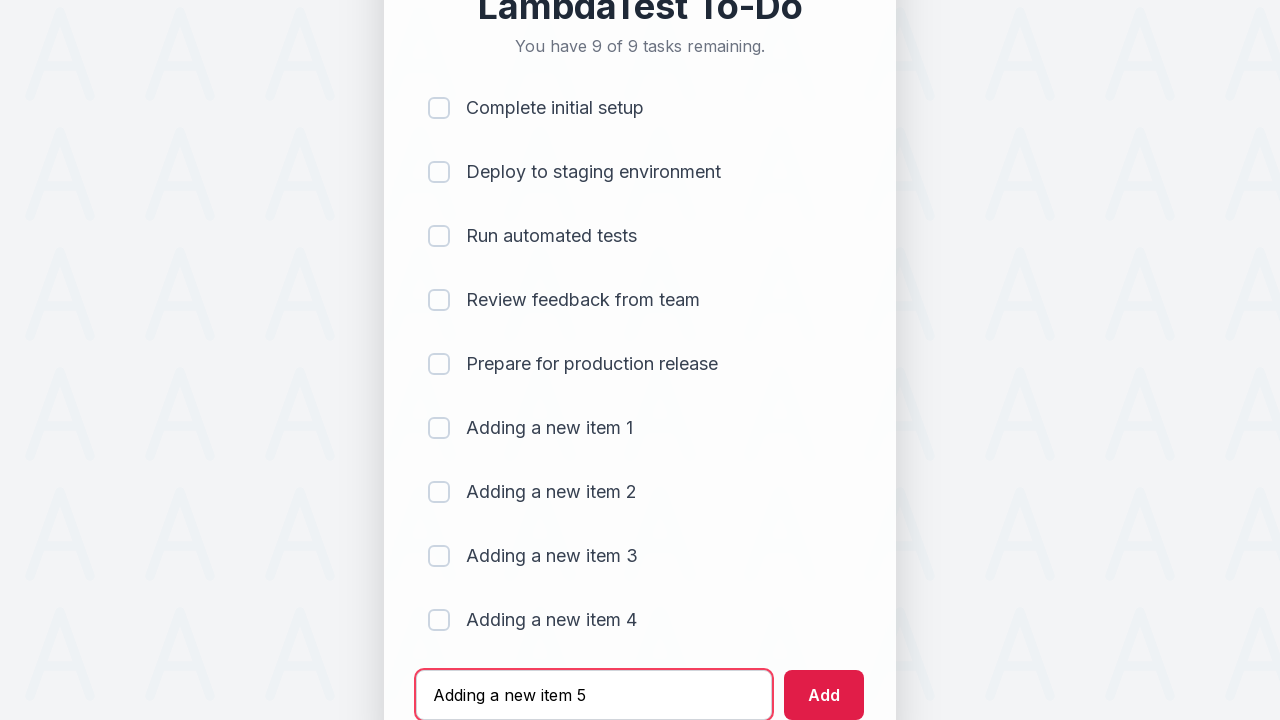

Pressed Enter to add item 5 to the list on #sampletodotext
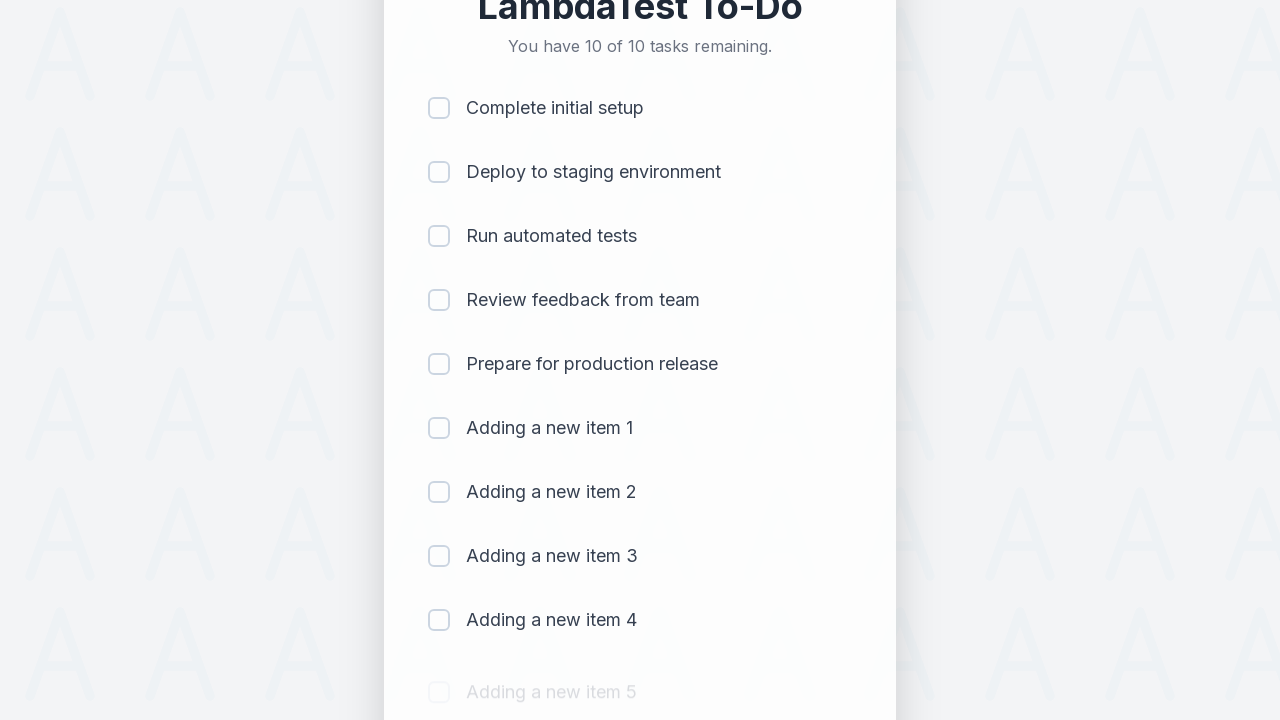

Waited 500ms for item 5 to be added
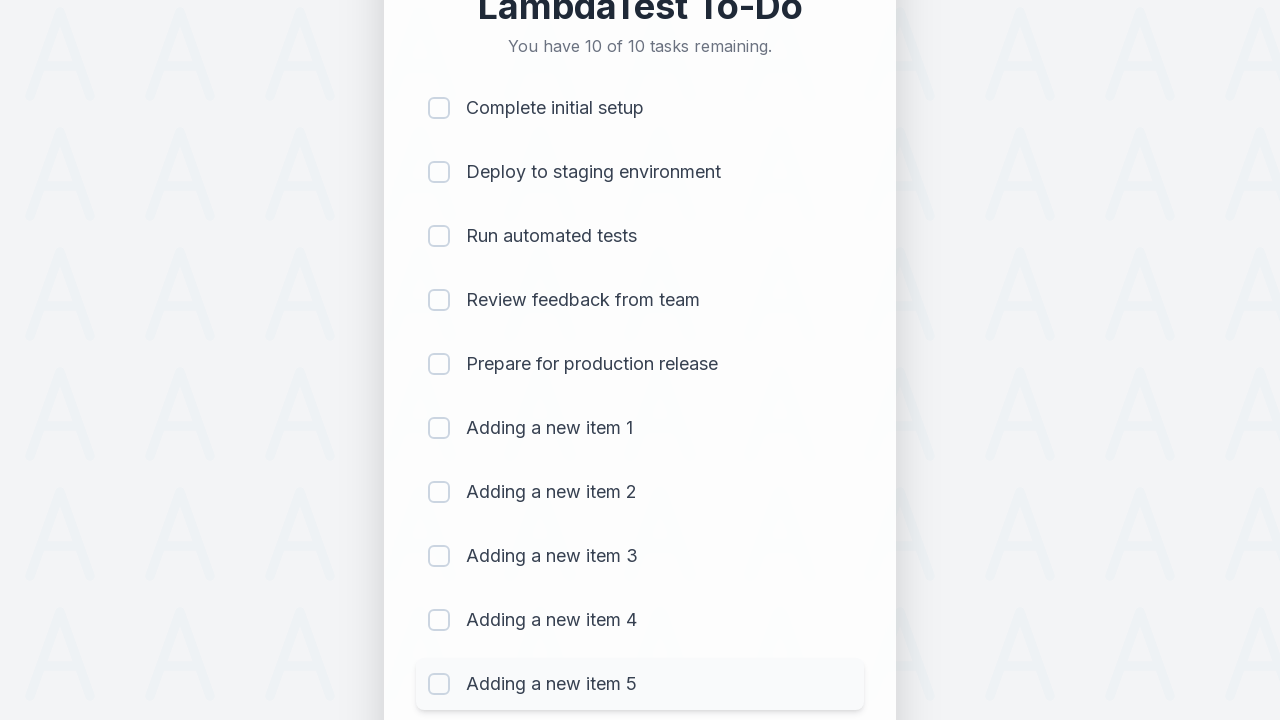

Clicked checkbox for item 1 to mark as completed at (439, 108) on (//input[@type='checkbox'])[1]
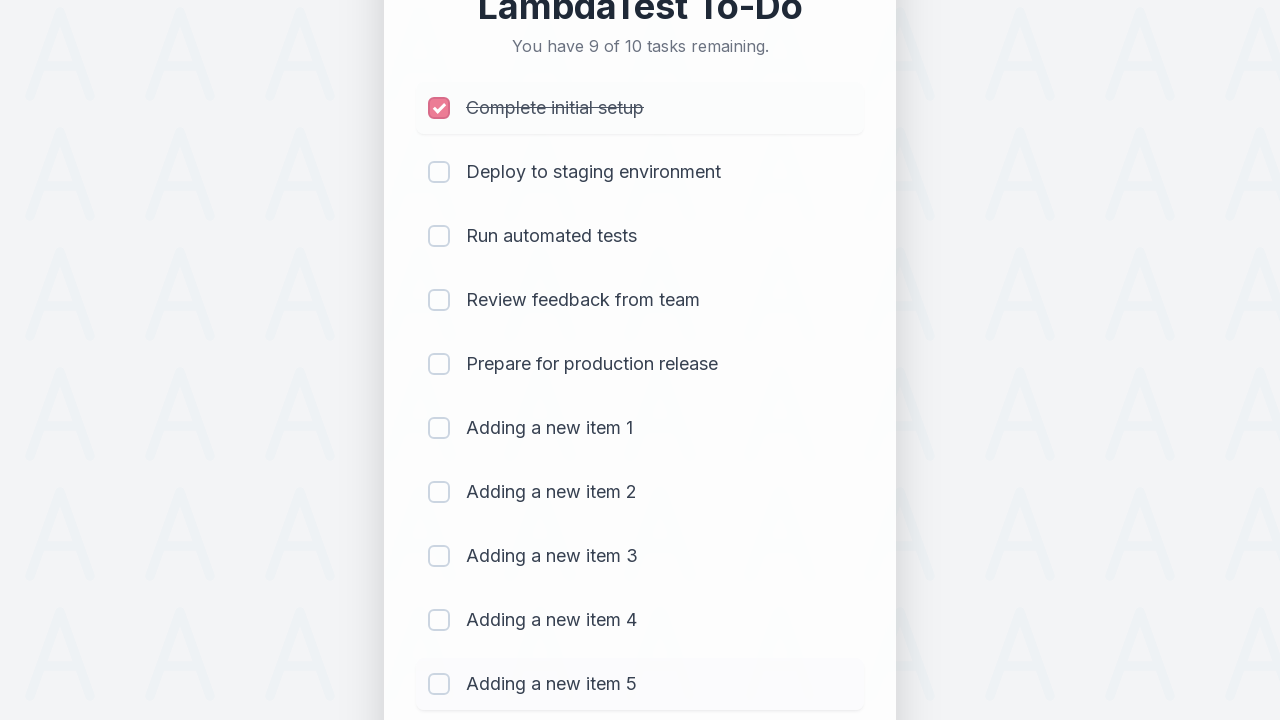

Waited 300ms for item 1 completion to register
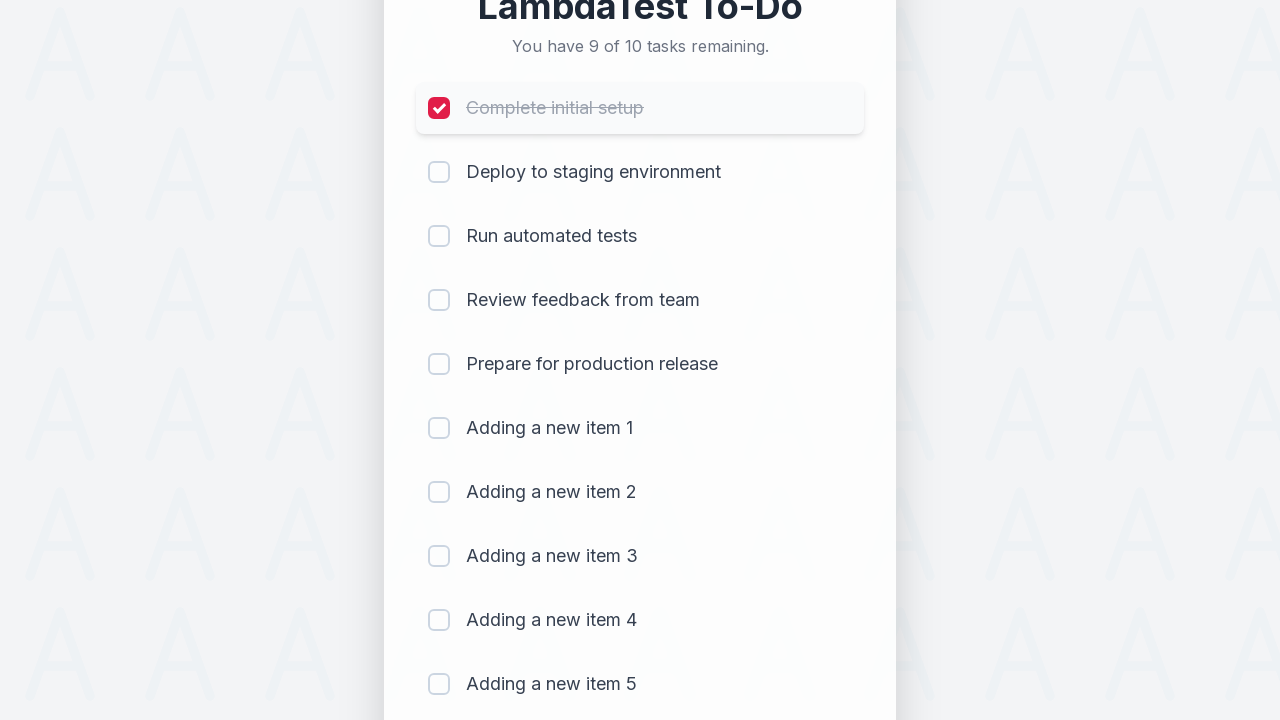

Clicked checkbox for item 2 to mark as completed at (439, 172) on (//input[@type='checkbox'])[2]
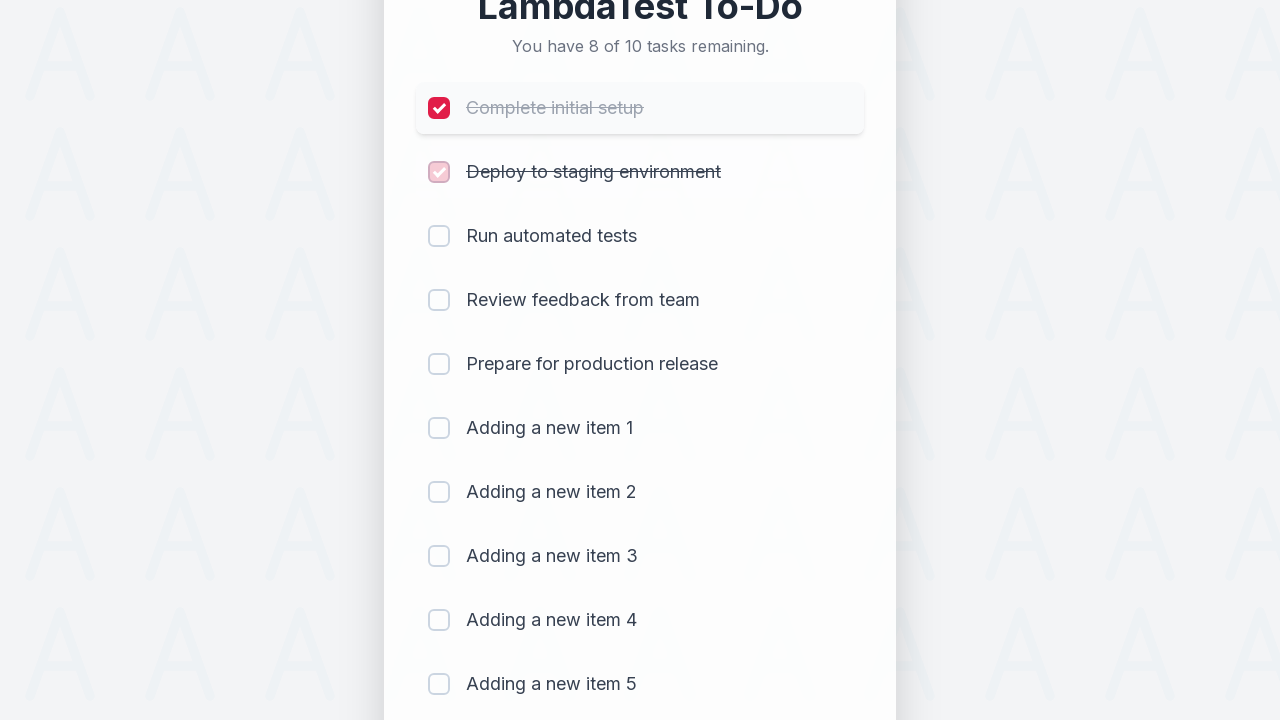

Waited 300ms for item 2 completion to register
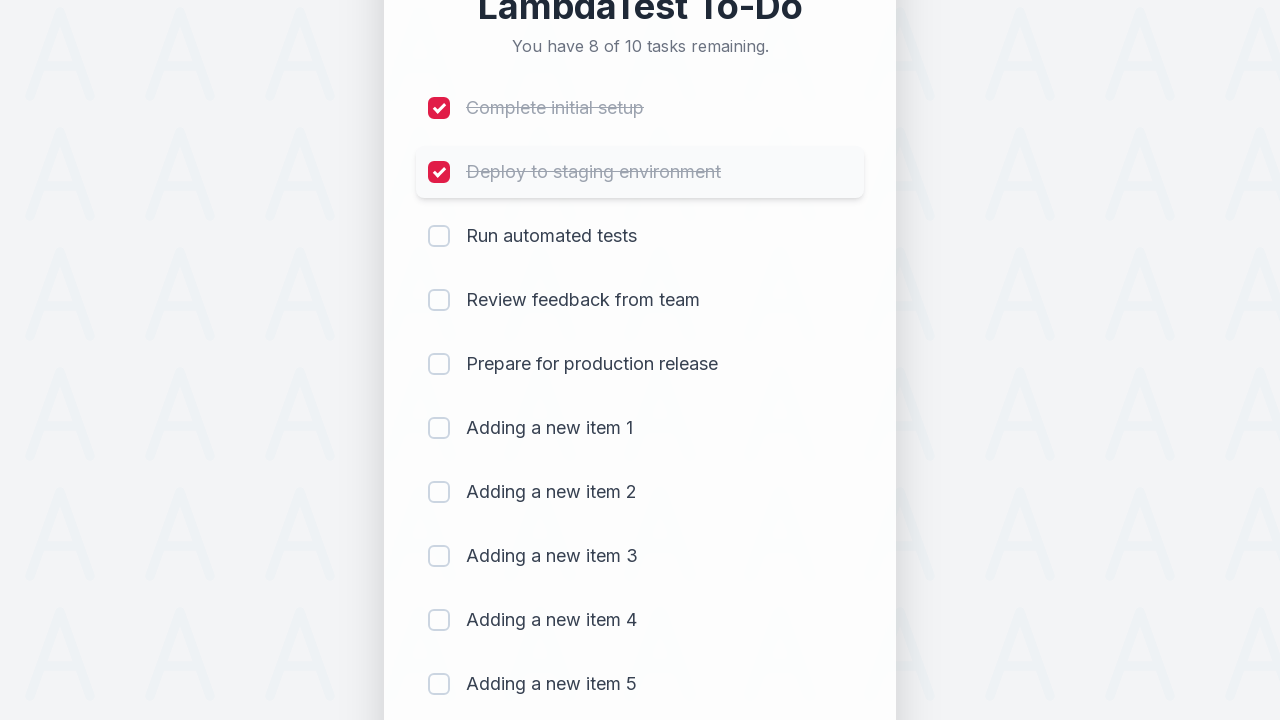

Clicked checkbox for item 3 to mark as completed at (439, 236) on (//input[@type='checkbox'])[3]
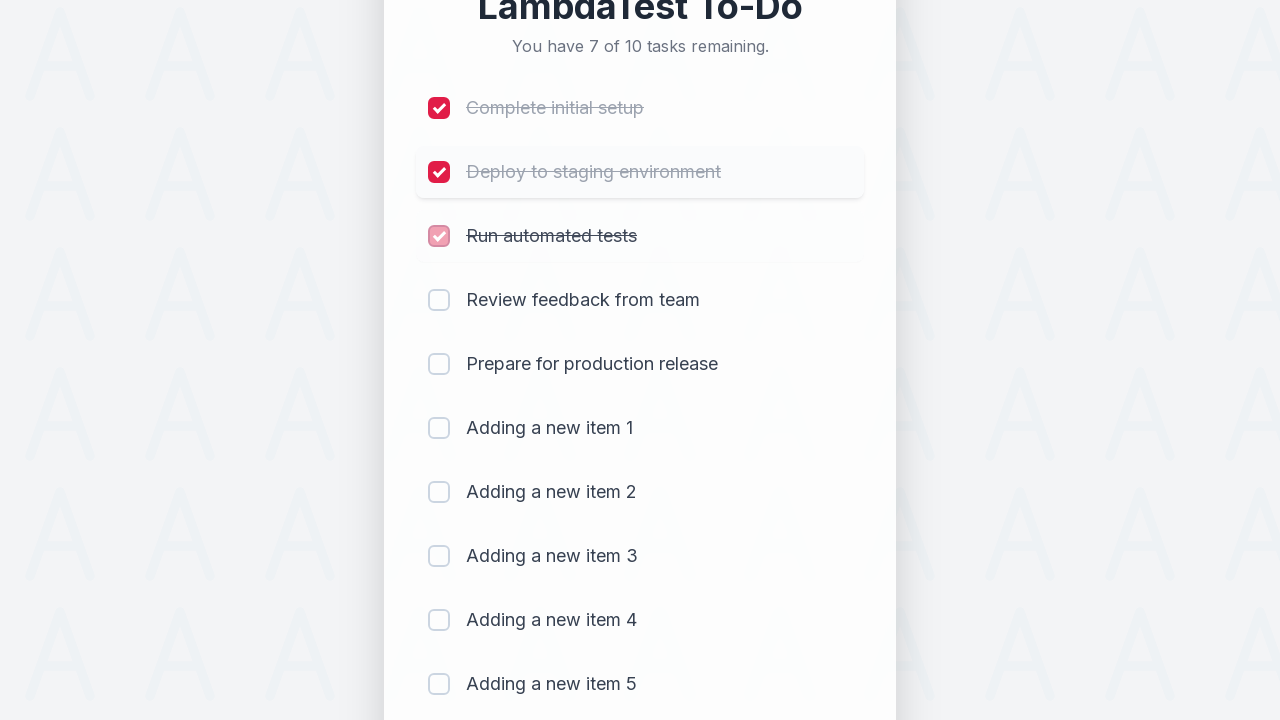

Waited 300ms for item 3 completion to register
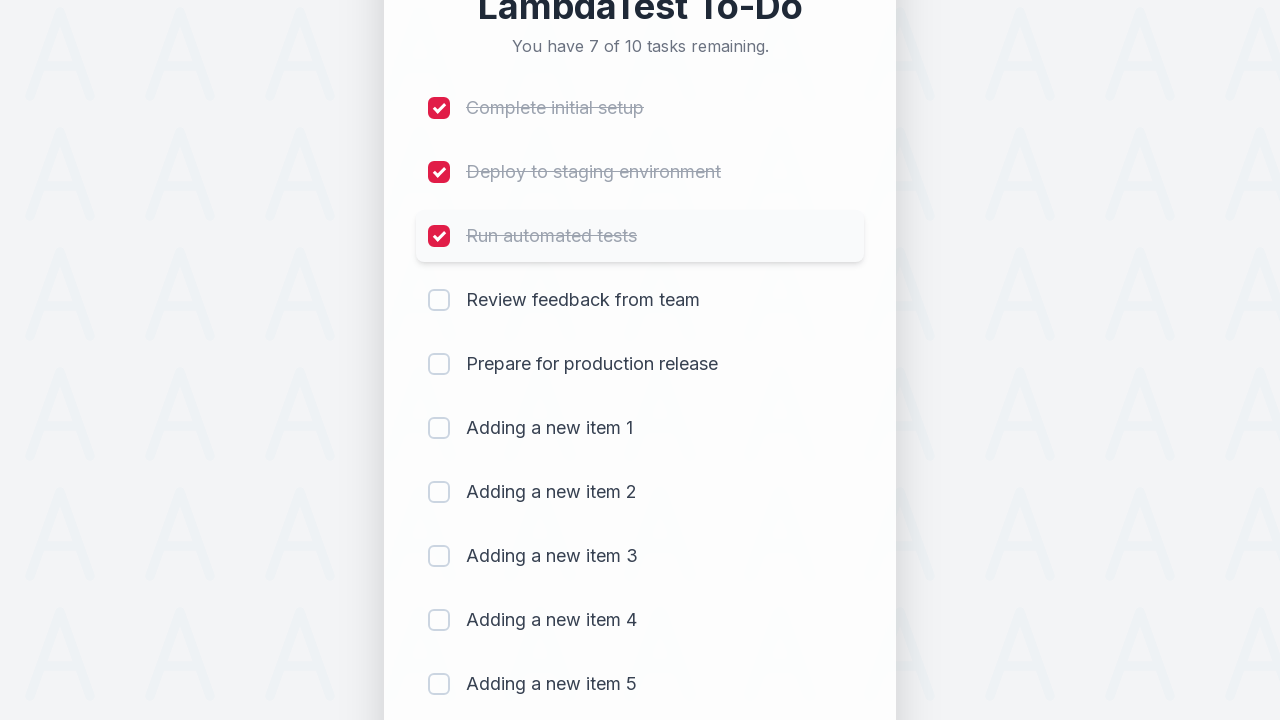

Clicked checkbox for item 4 to mark as completed at (439, 300) on (//input[@type='checkbox'])[4]
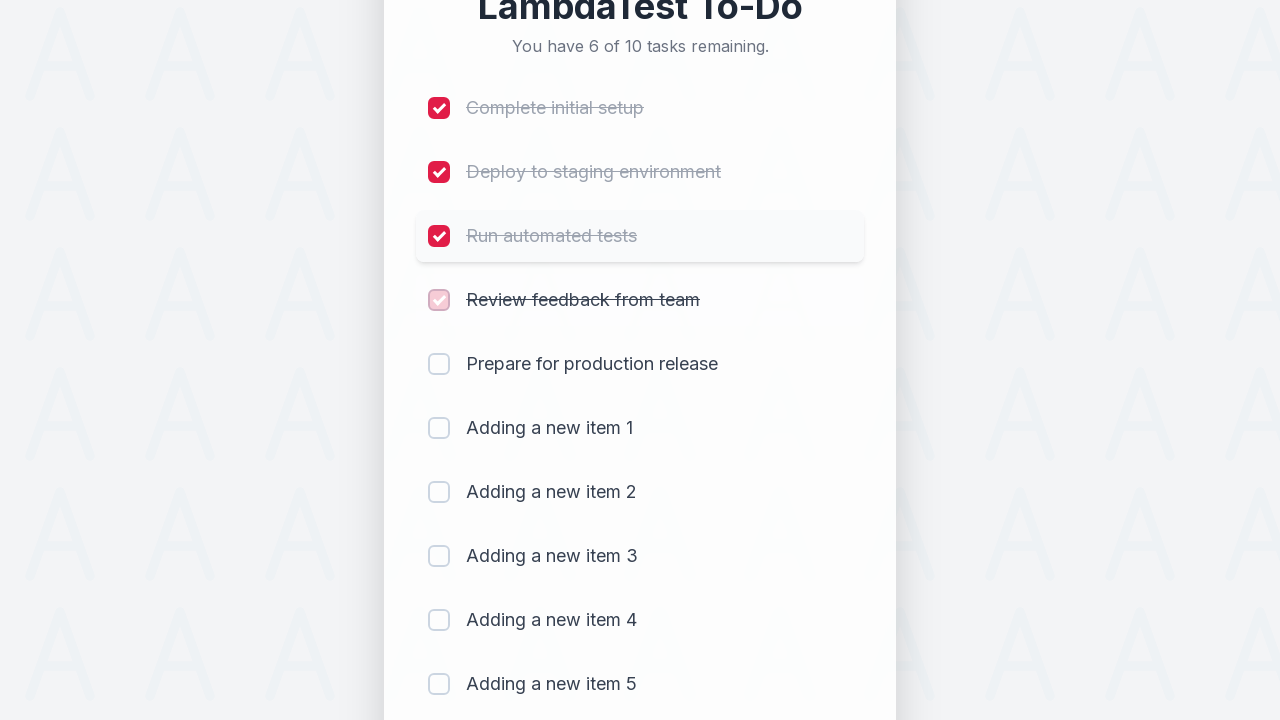

Waited 300ms for item 4 completion to register
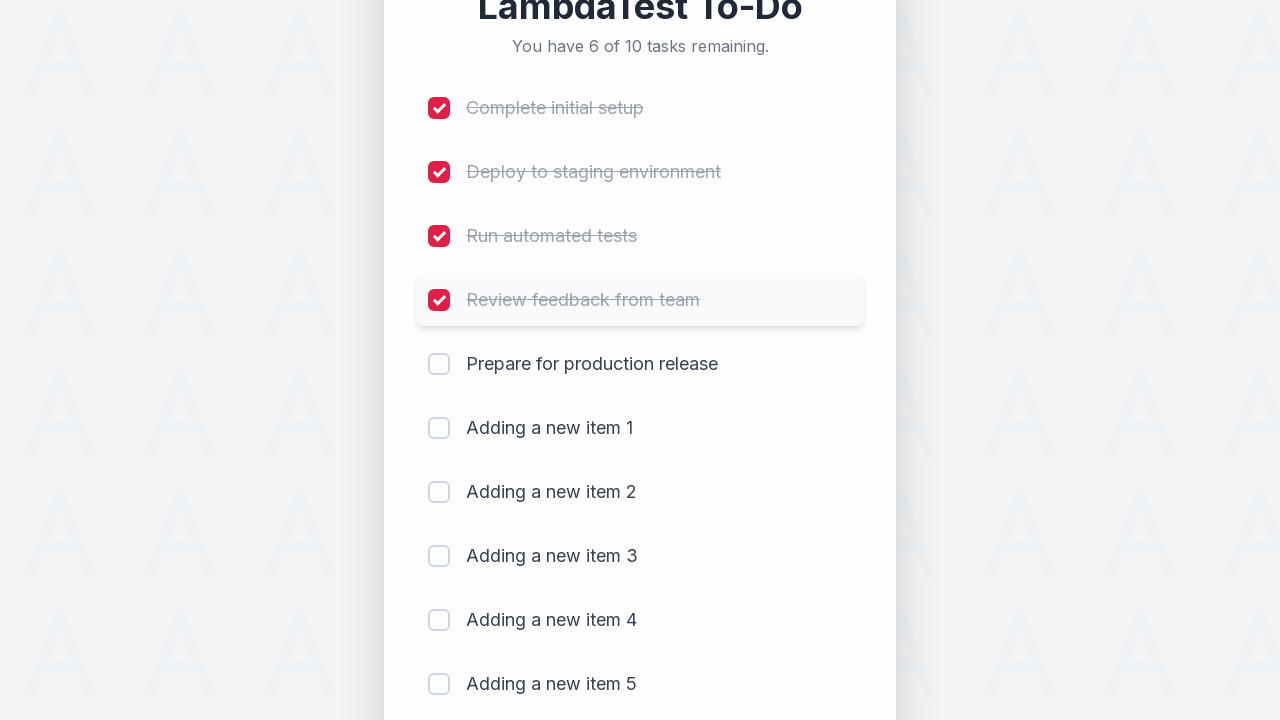

Clicked checkbox for item 5 to mark as completed at (439, 364) on (//input[@type='checkbox'])[5]
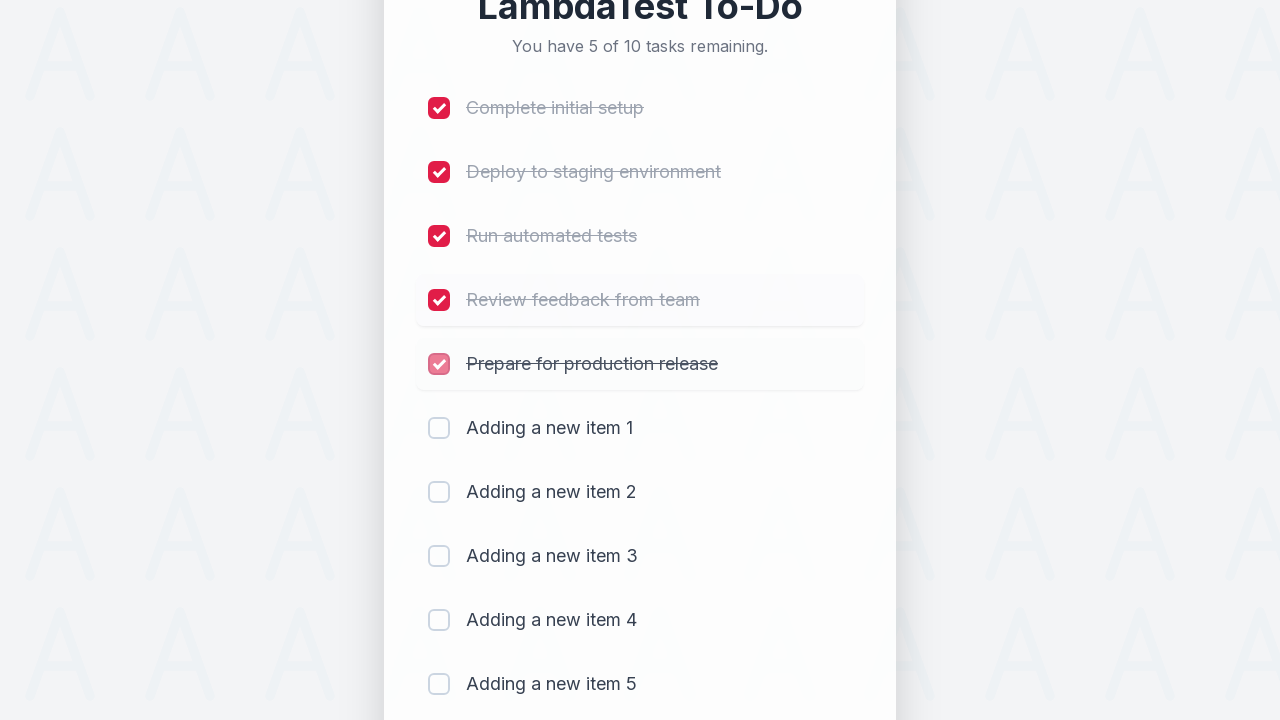

Waited 300ms for item 5 completion to register
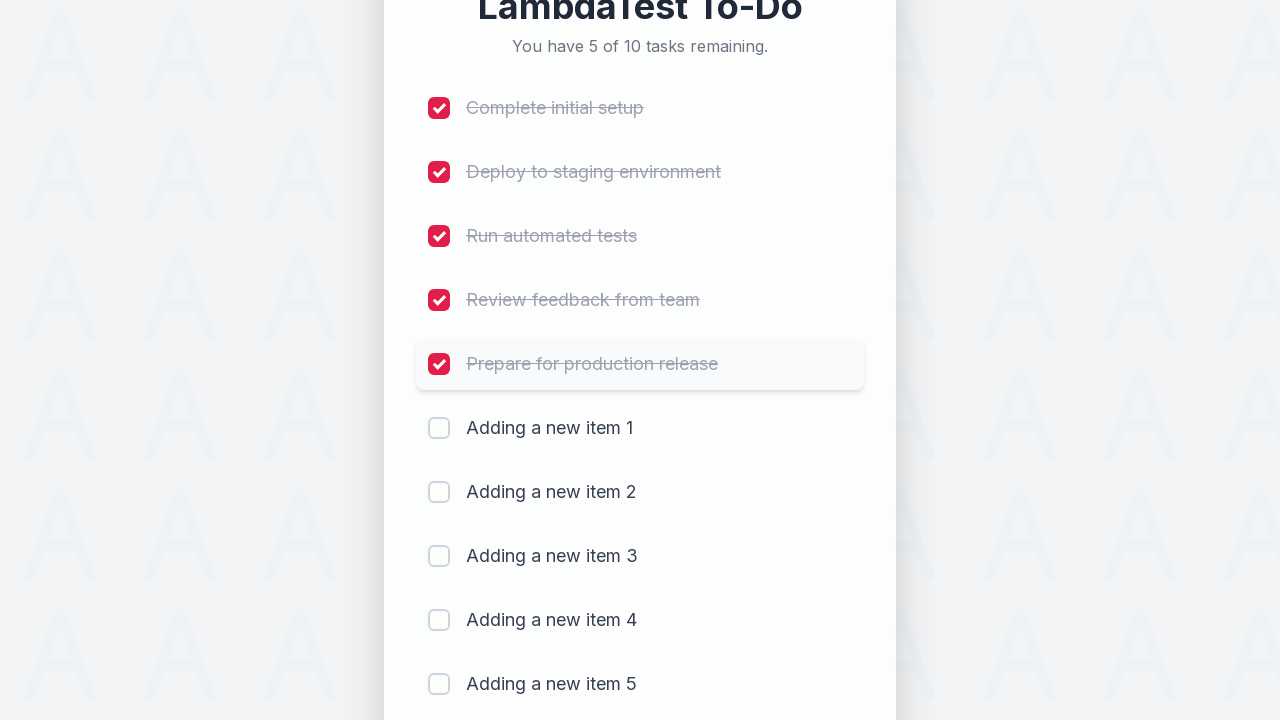

Clicked checkbox for item 6 to mark as completed at (439, 428) on (//input[@type='checkbox'])[6]
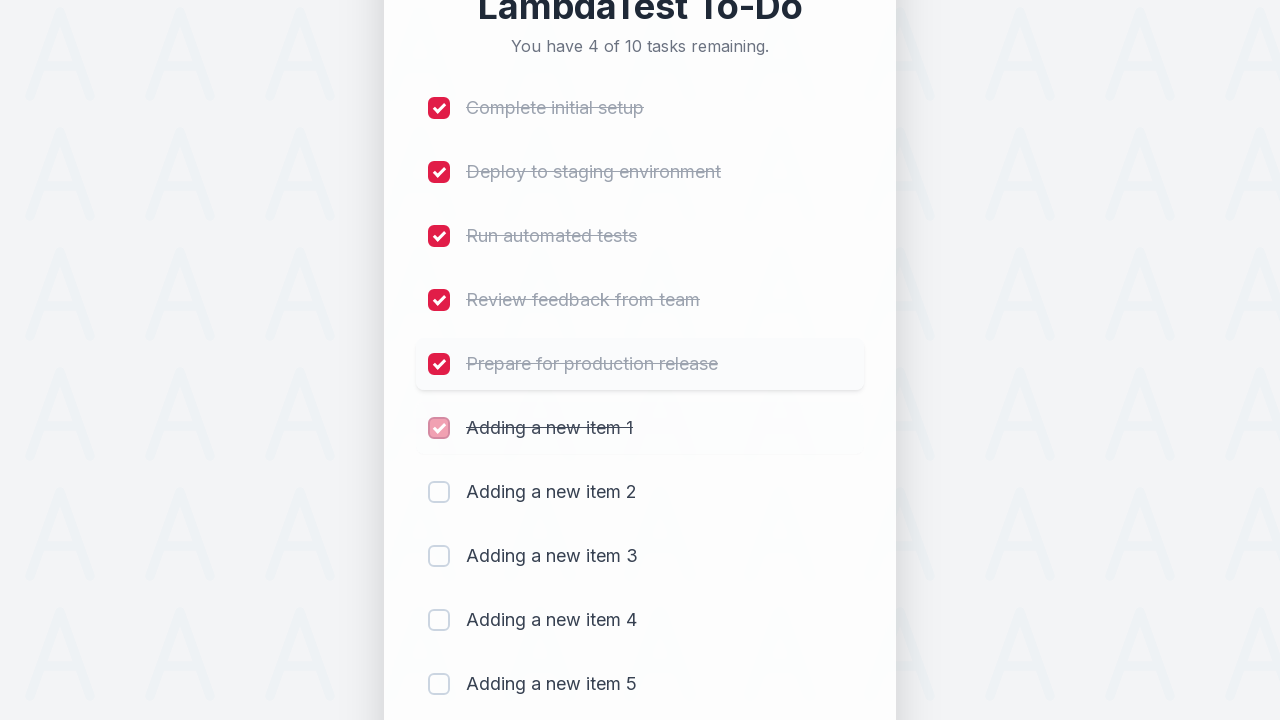

Waited 300ms for item 6 completion to register
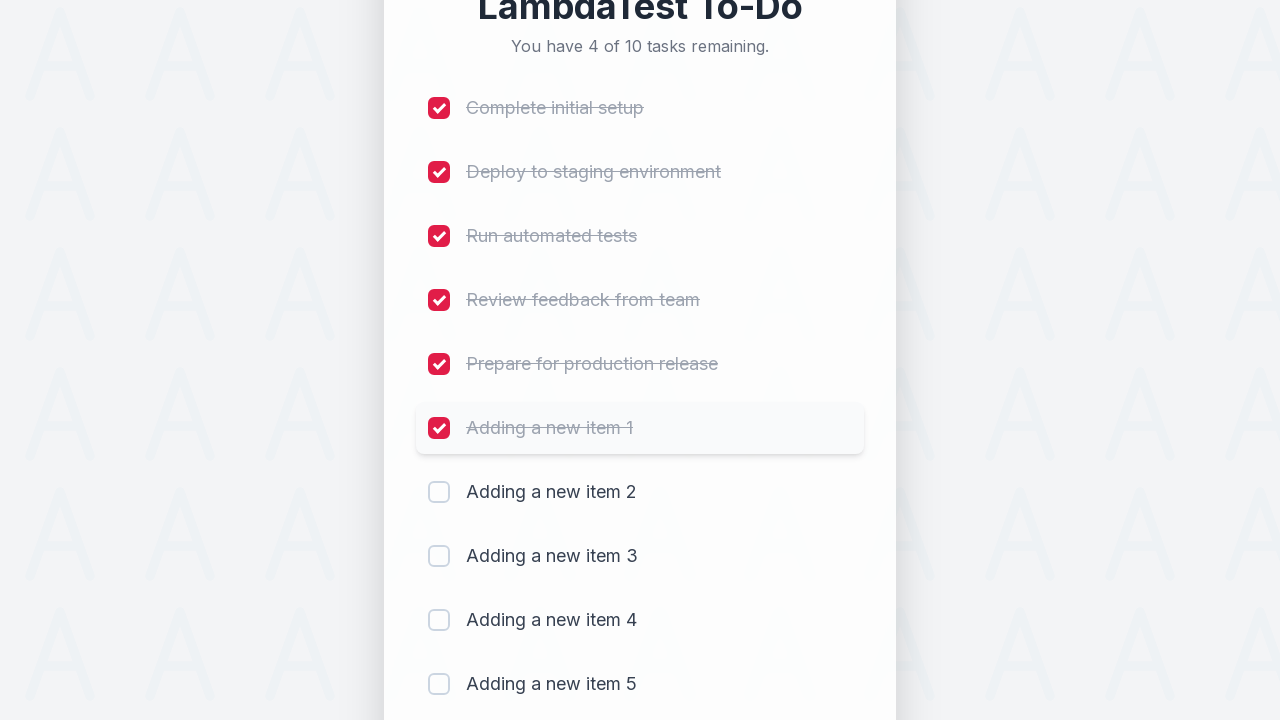

Clicked checkbox for item 7 to mark as completed at (439, 492) on (//input[@type='checkbox'])[7]
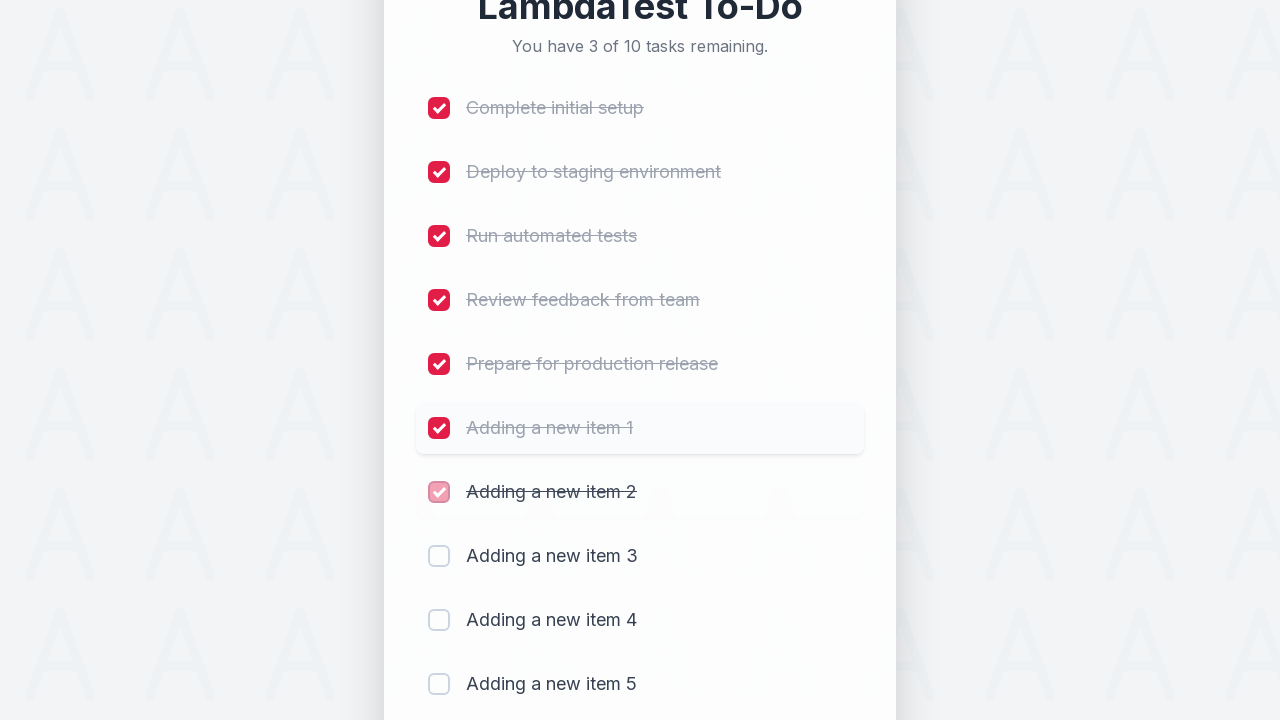

Waited 300ms for item 7 completion to register
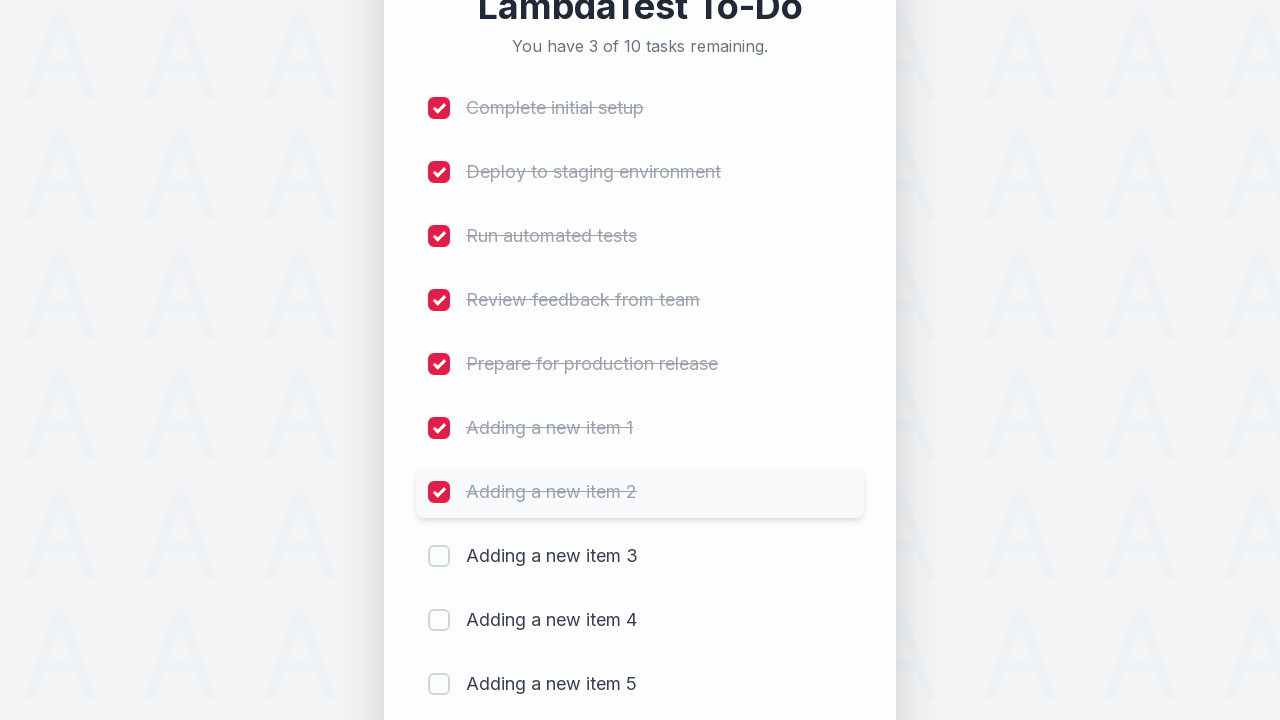

Clicked checkbox for item 8 to mark as completed at (439, 556) on (//input[@type='checkbox'])[8]
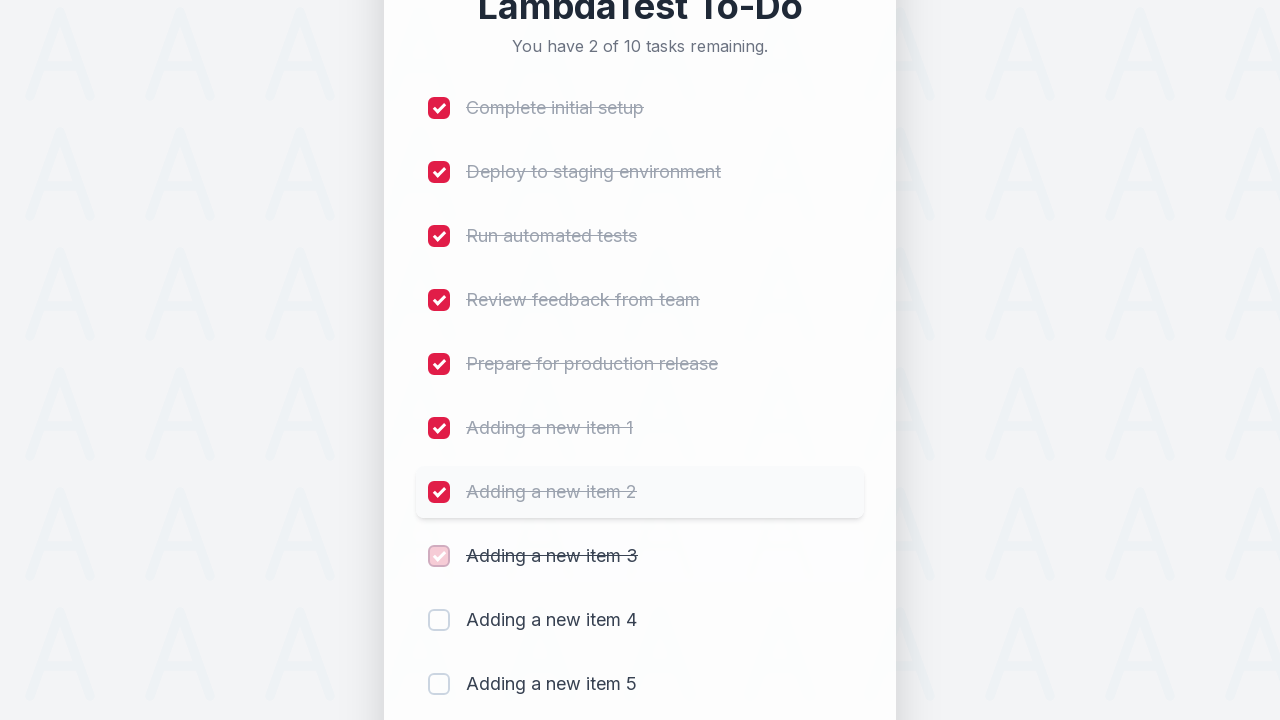

Waited 300ms for item 8 completion to register
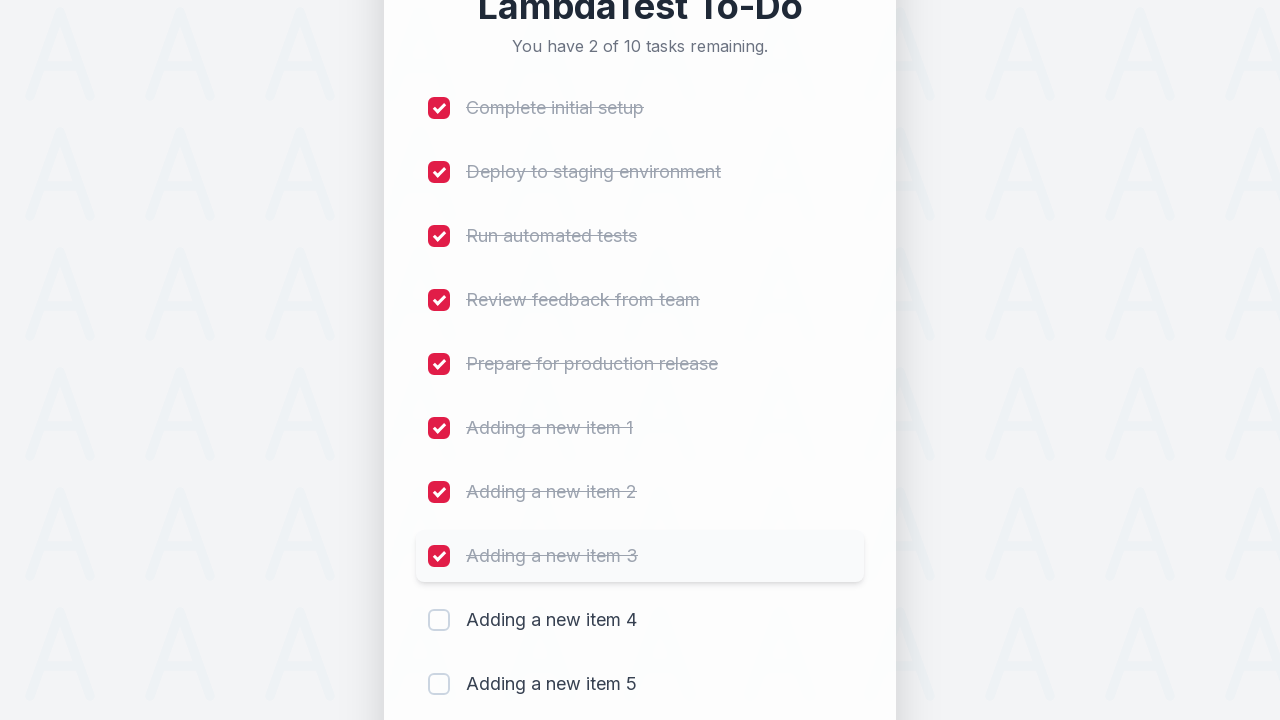

Clicked checkbox for item 9 to mark as completed at (439, 620) on (//input[@type='checkbox'])[9]
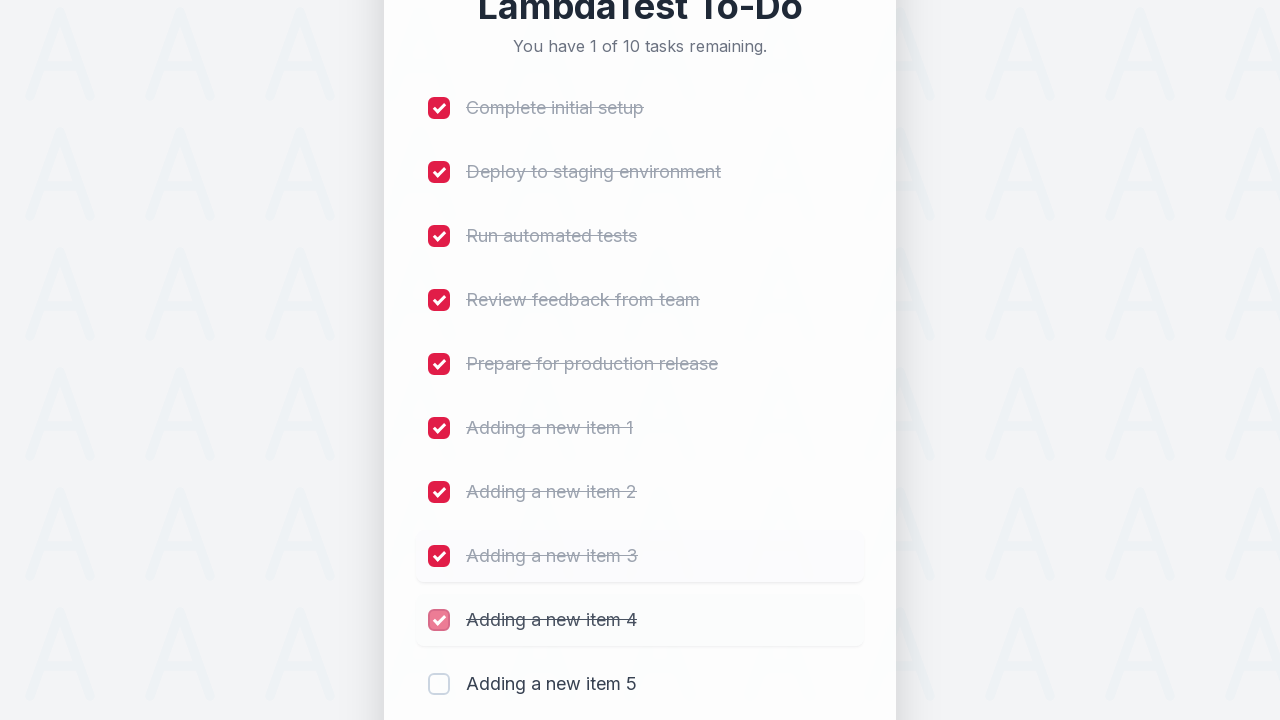

Waited 300ms for item 9 completion to register
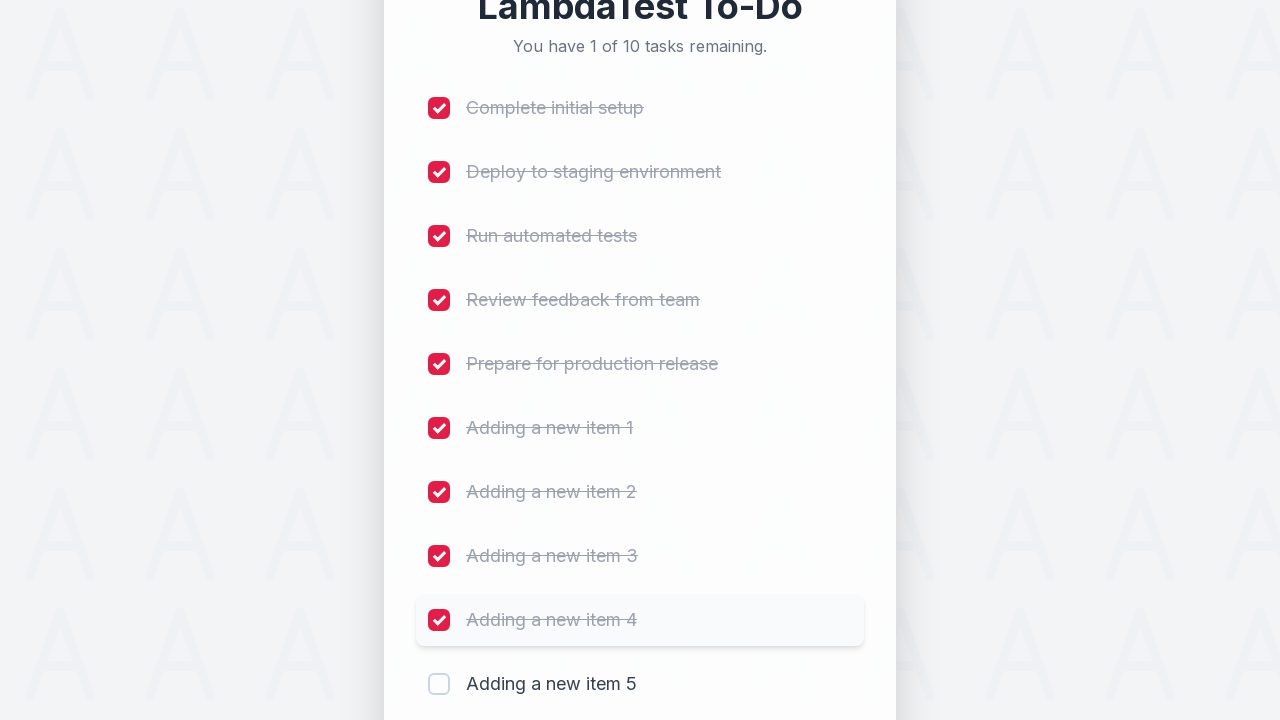

Clicked checkbox for item 10 to mark as completed at (439, 684) on (//input[@type='checkbox'])[10]
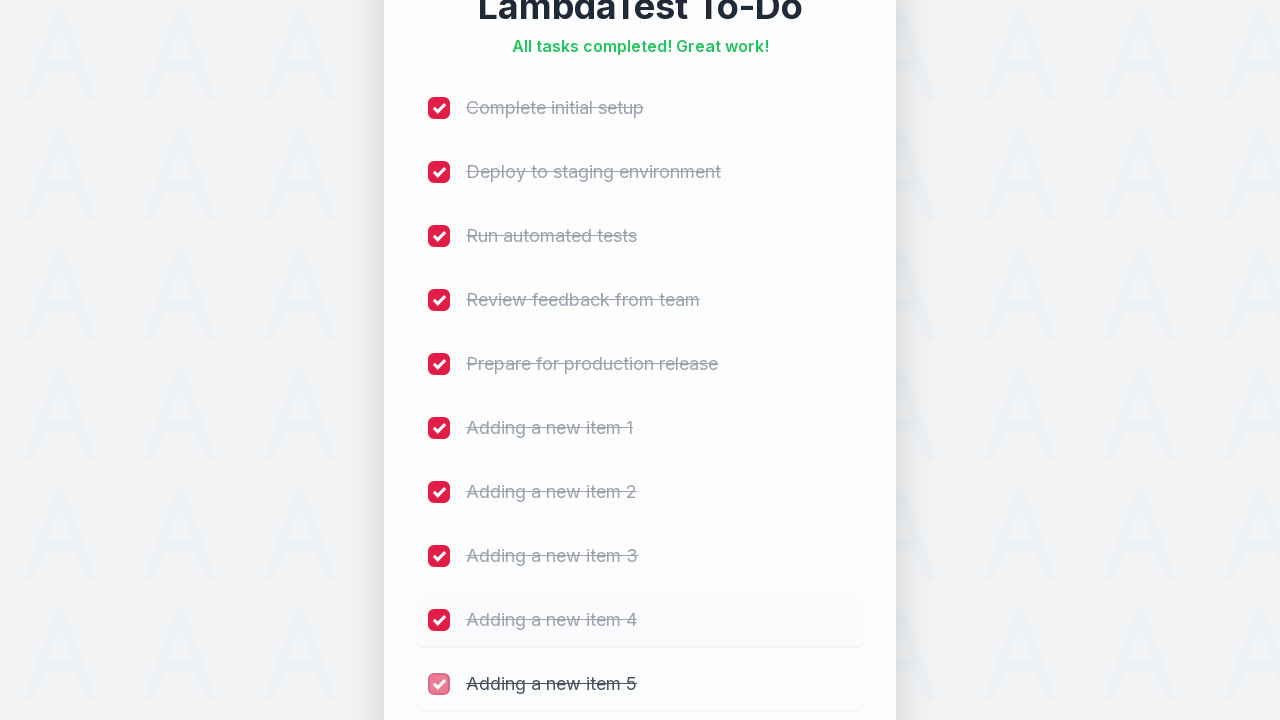

Waited 300ms for item 10 completion to register
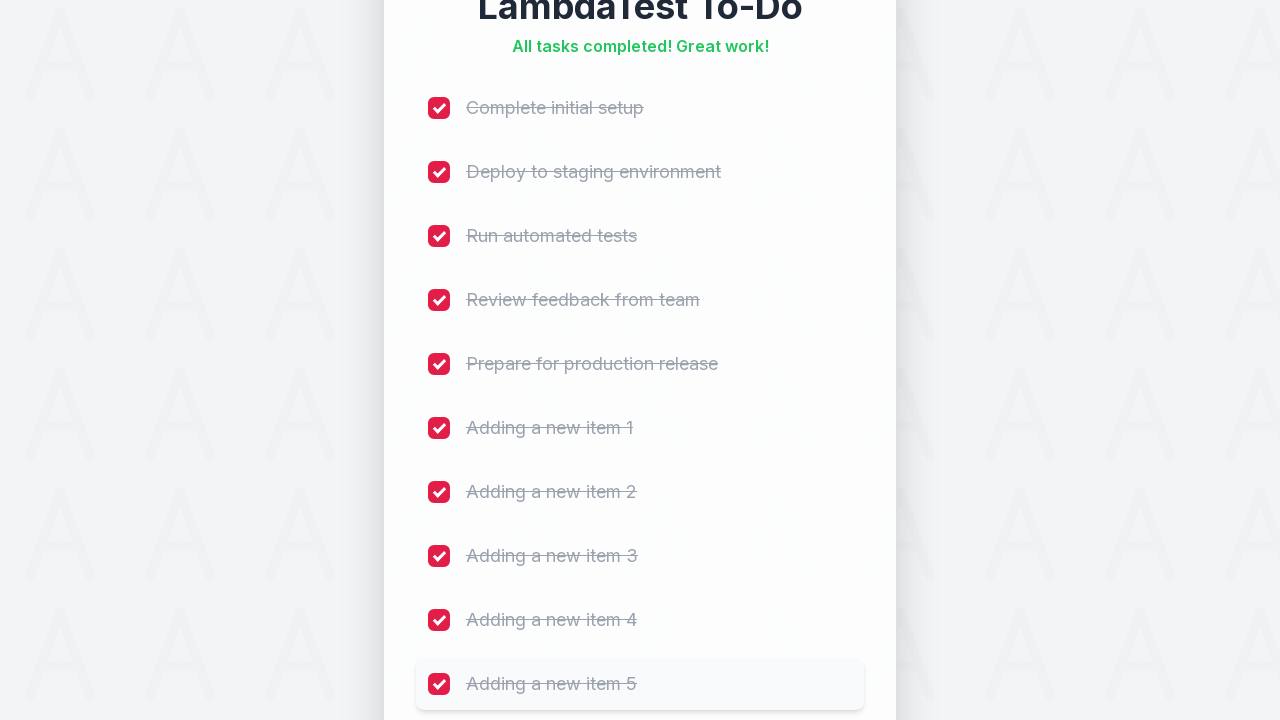

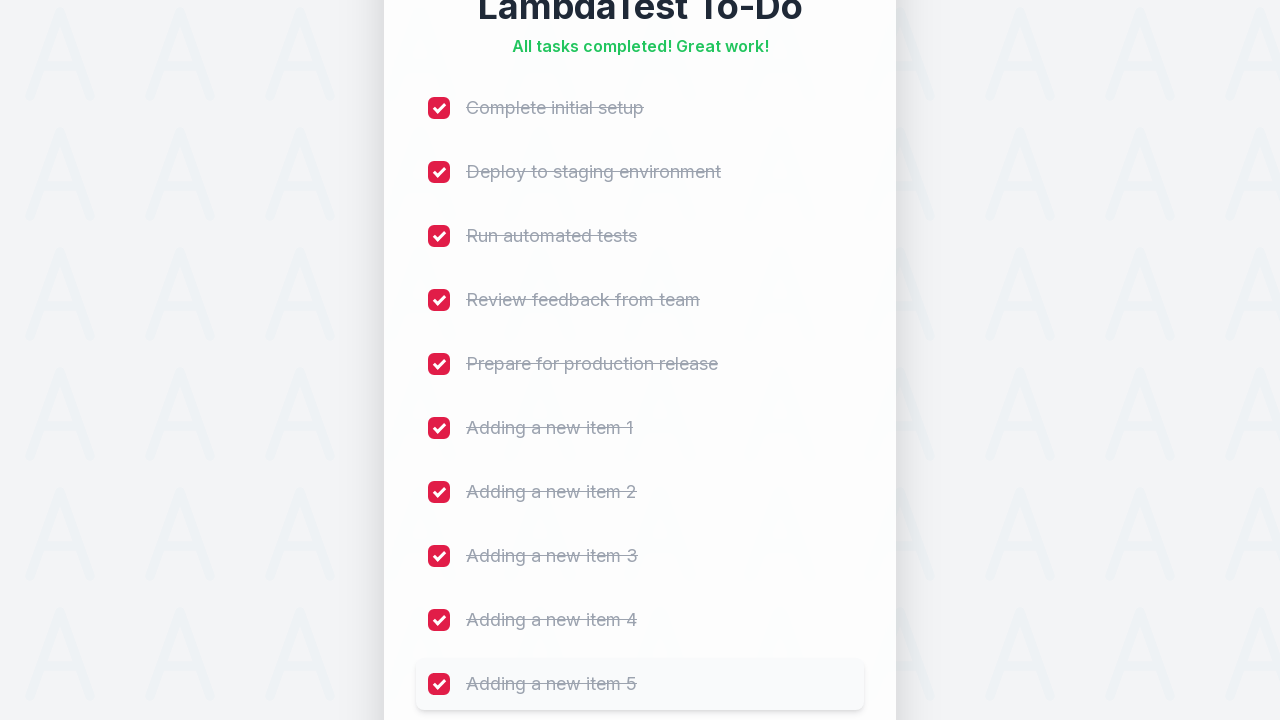